Opens all external links from the Selenium homepage in new tabs, prints their titles and URLs, then closes all tabs except the main page

Starting URL: https://www.selenium.dev/

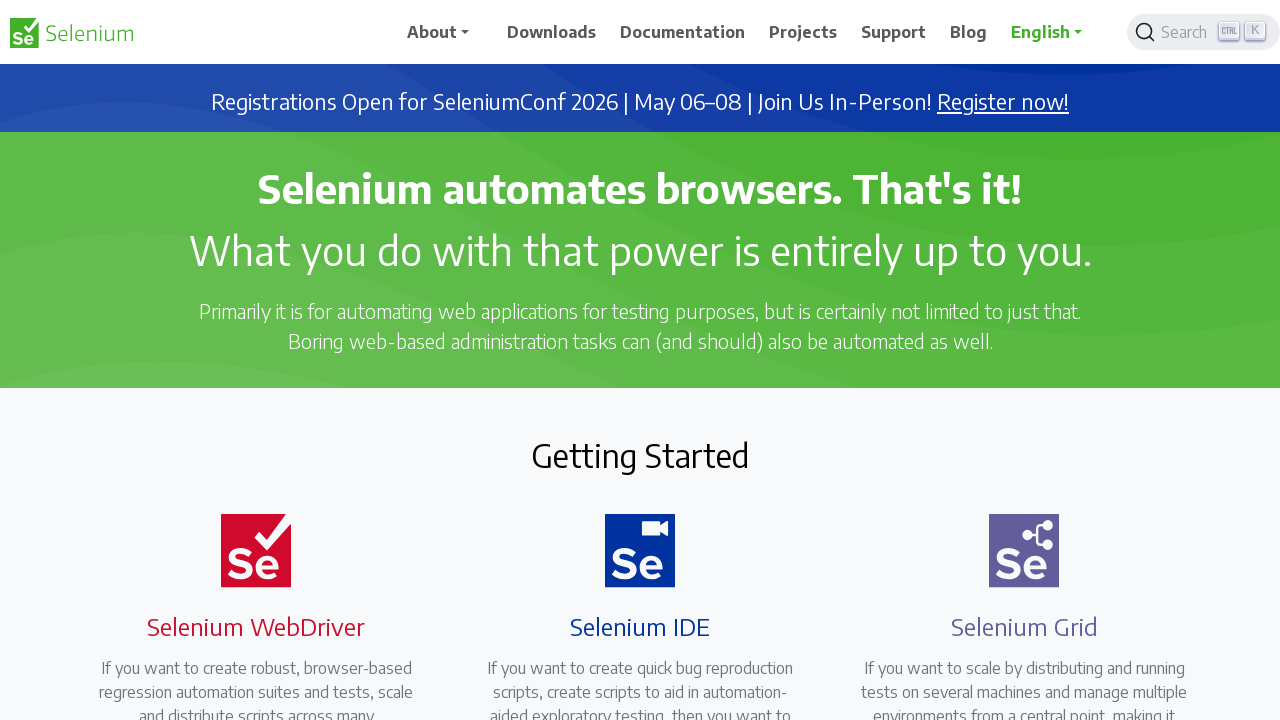

Retrieved all external links with target='_blank' from Selenium homepage
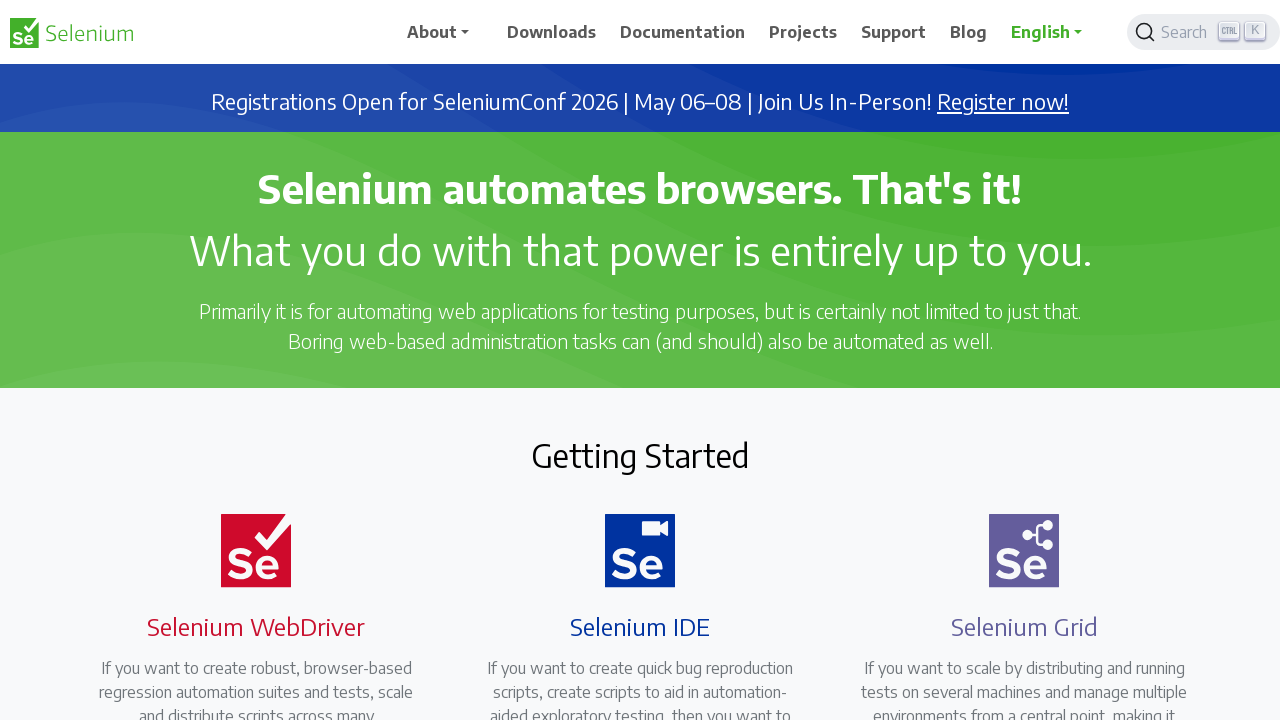

Stored main page reference
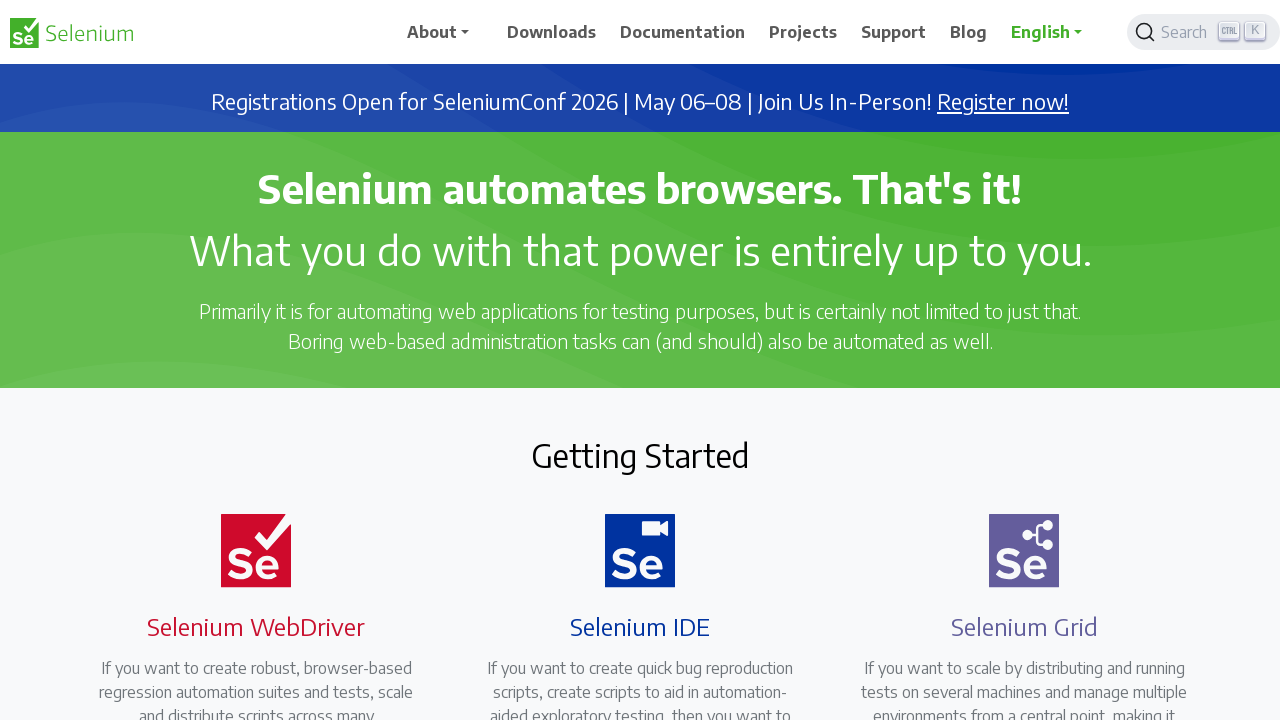

Clicked external link and opened new tab: https://seleniumconf.com/register/?utm_medium=Referral&utm_source=selenium.dev&utm_campaign=register at (1003, 102) on a[target='_blank'] >> nth=0
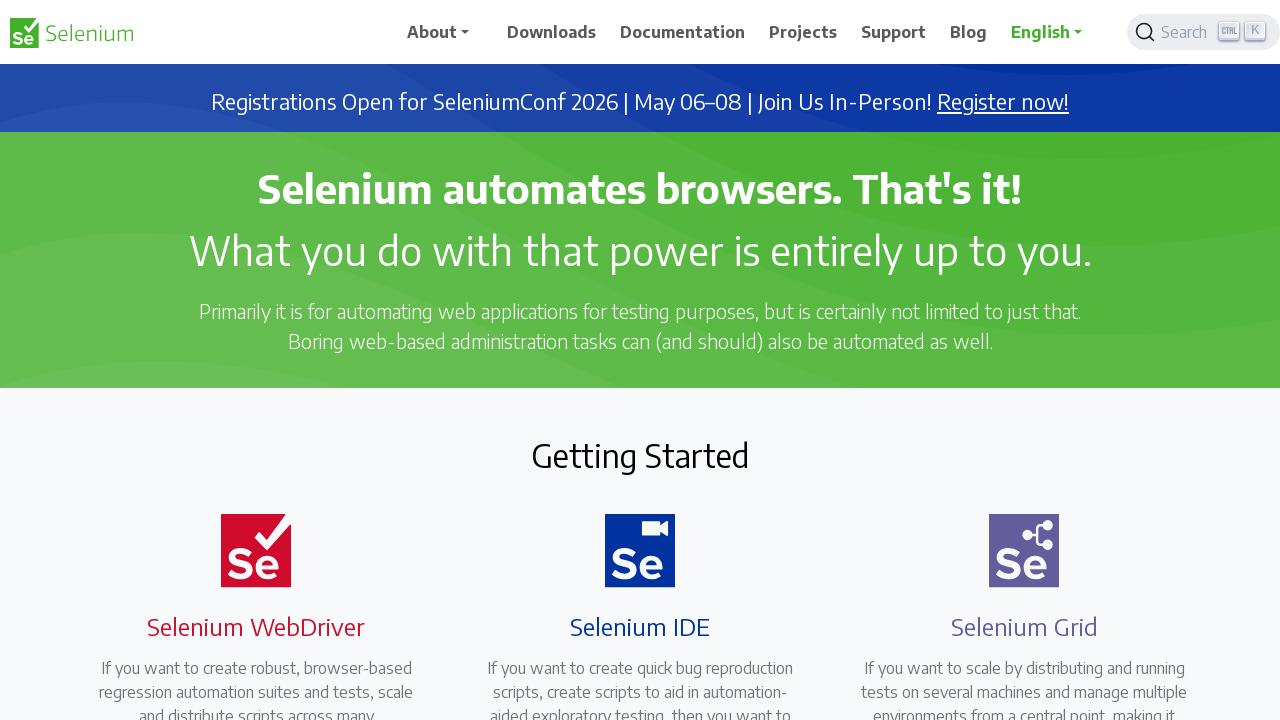

Clicked external link and opened new tab: https://opencollective.com/selenium at (687, 409) on a[target='_blank'] >> nth=1
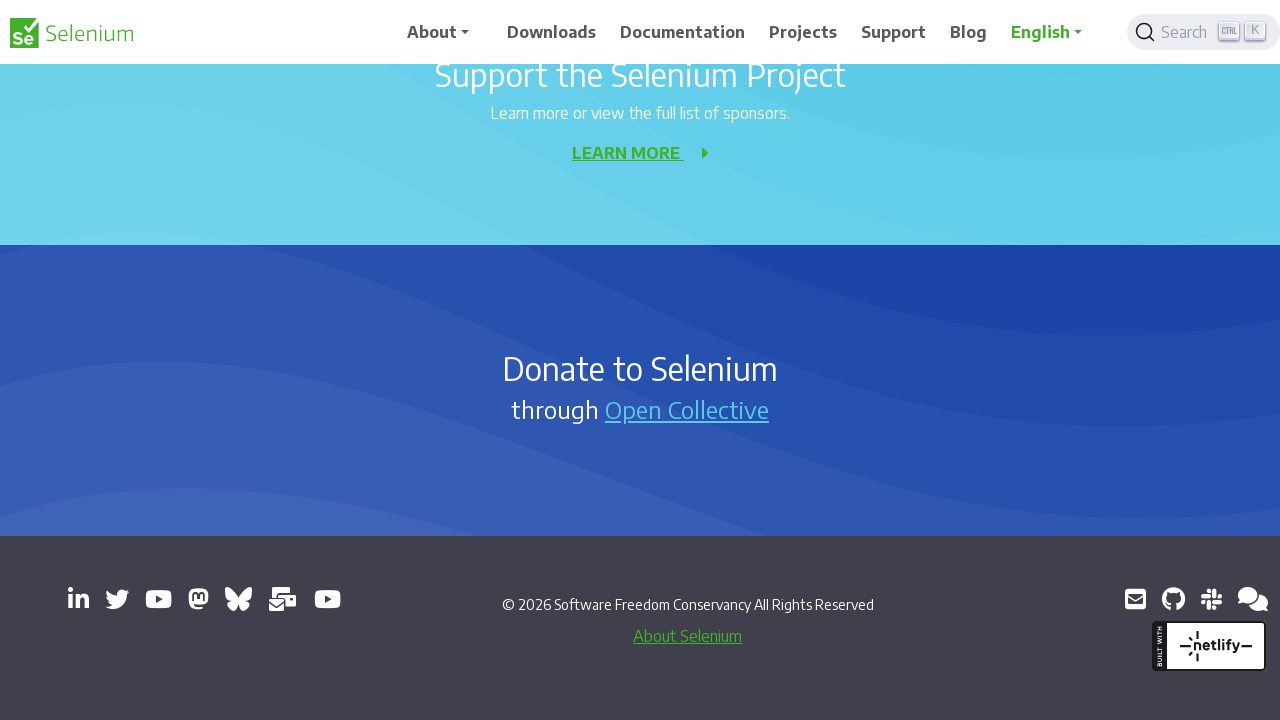

Clicked external link and opened new tab: https://www.linkedin.com/company/4826427/ at (78, 599) on a[target='_blank'] >> nth=2
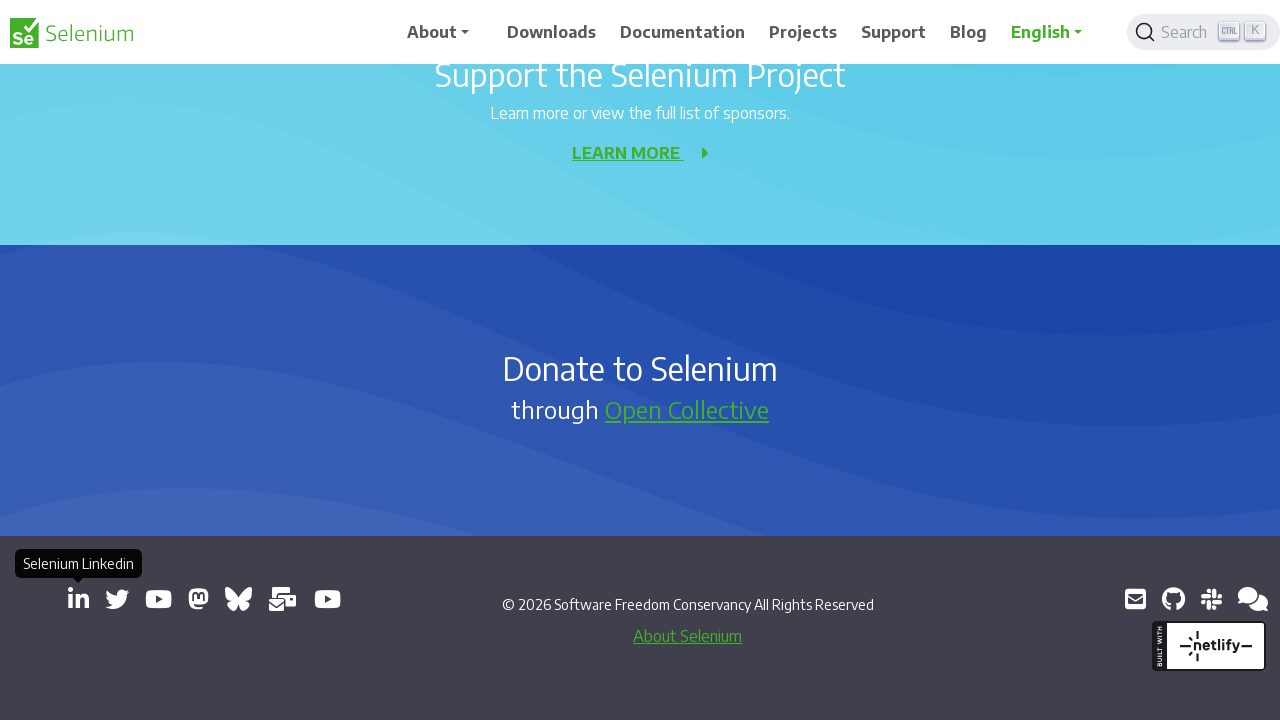

Clicked external link and opened new tab: https://x.com/SeleniumHQ at (117, 599) on a[target='_blank'] >> nth=3
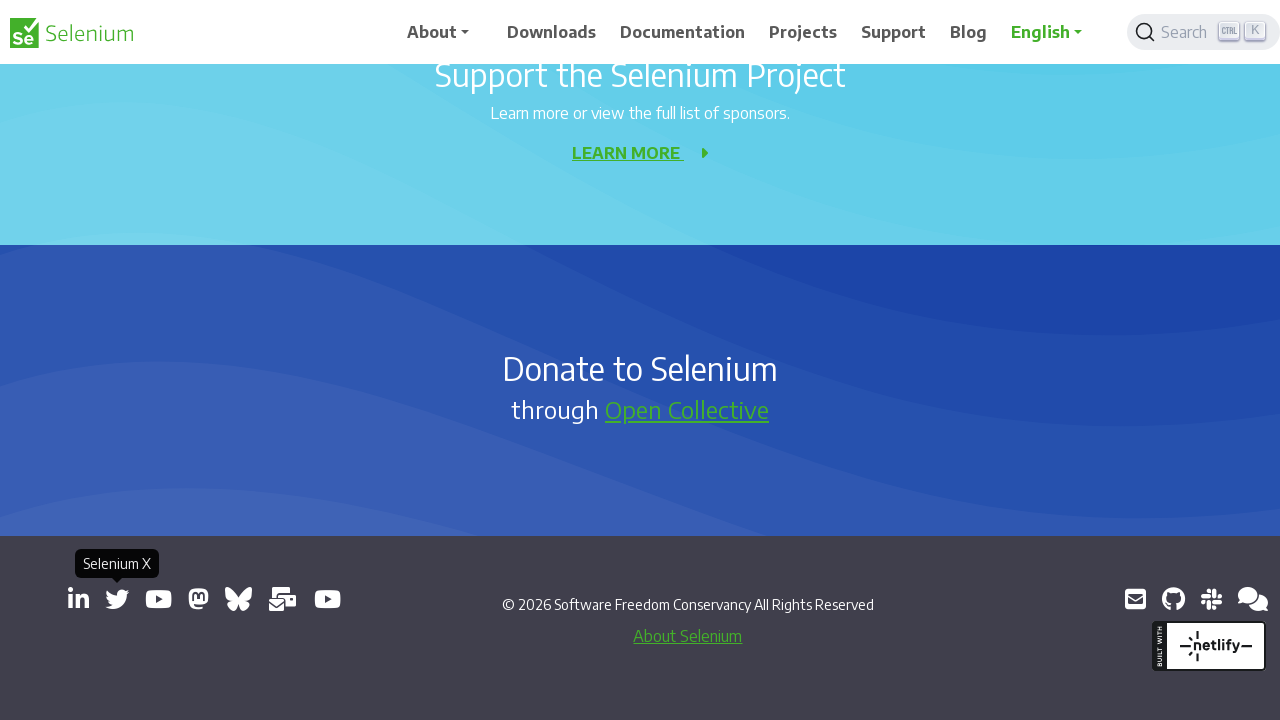

Clicked external link and opened new tab: https://www.youtube.com/@SeleniumHQProject/ at (158, 599) on a[target='_blank'] >> nth=4
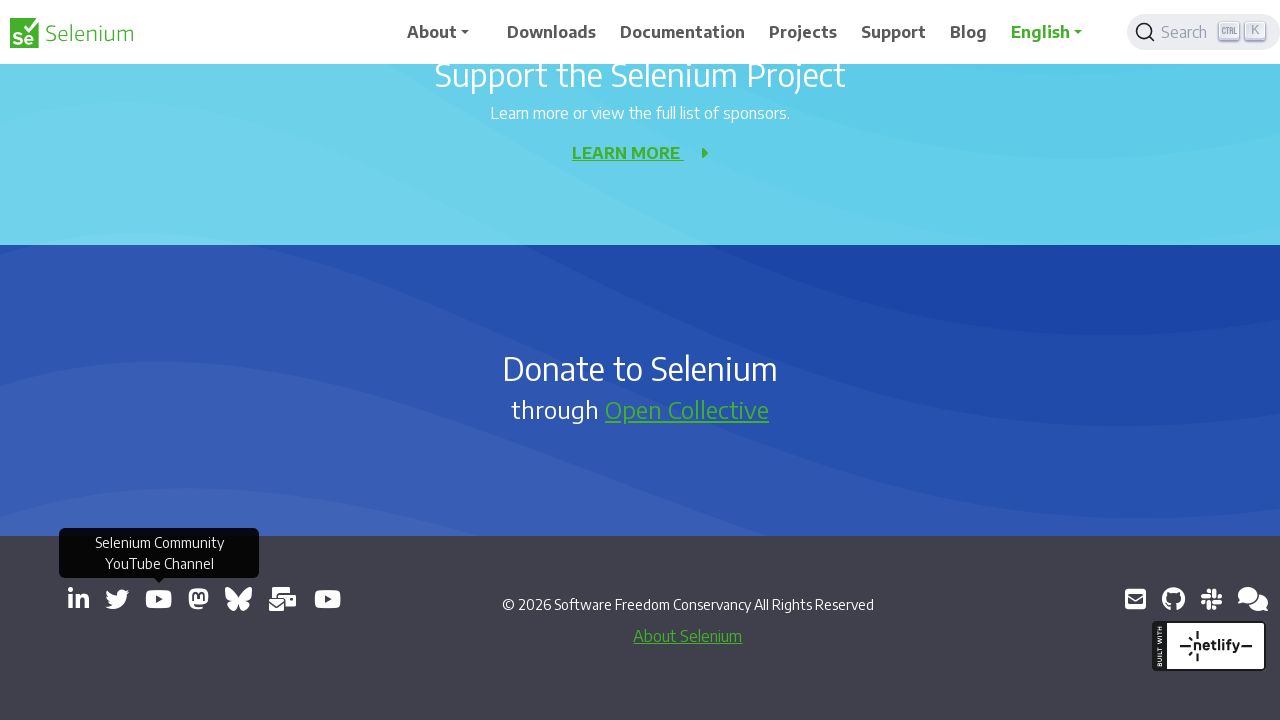

Clicked external link and opened new tab: https://mastodon.social/@seleniumHQ@fosstodon.org at (198, 599) on a[target='_blank'] >> nth=5
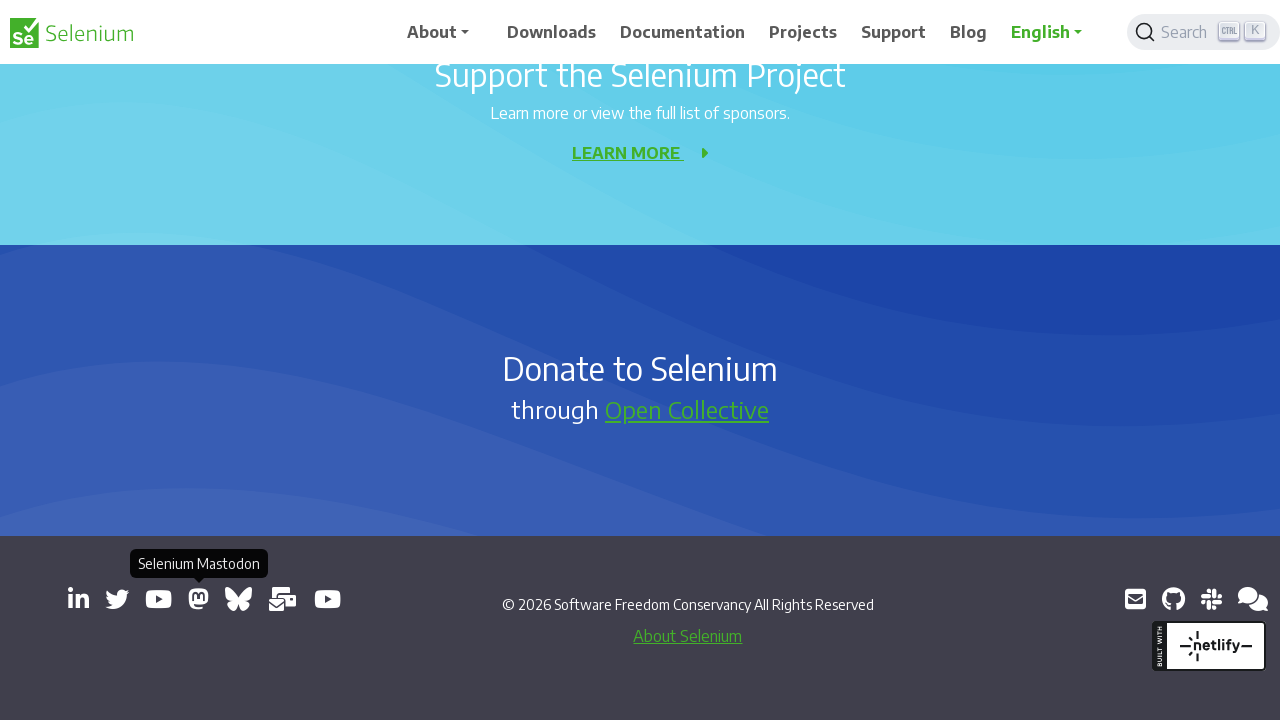

Clicked external link and opened new tab: https://bsky.app/profile/seleniumconf.bsky.social at (238, 599) on a[target='_blank'] >> nth=6
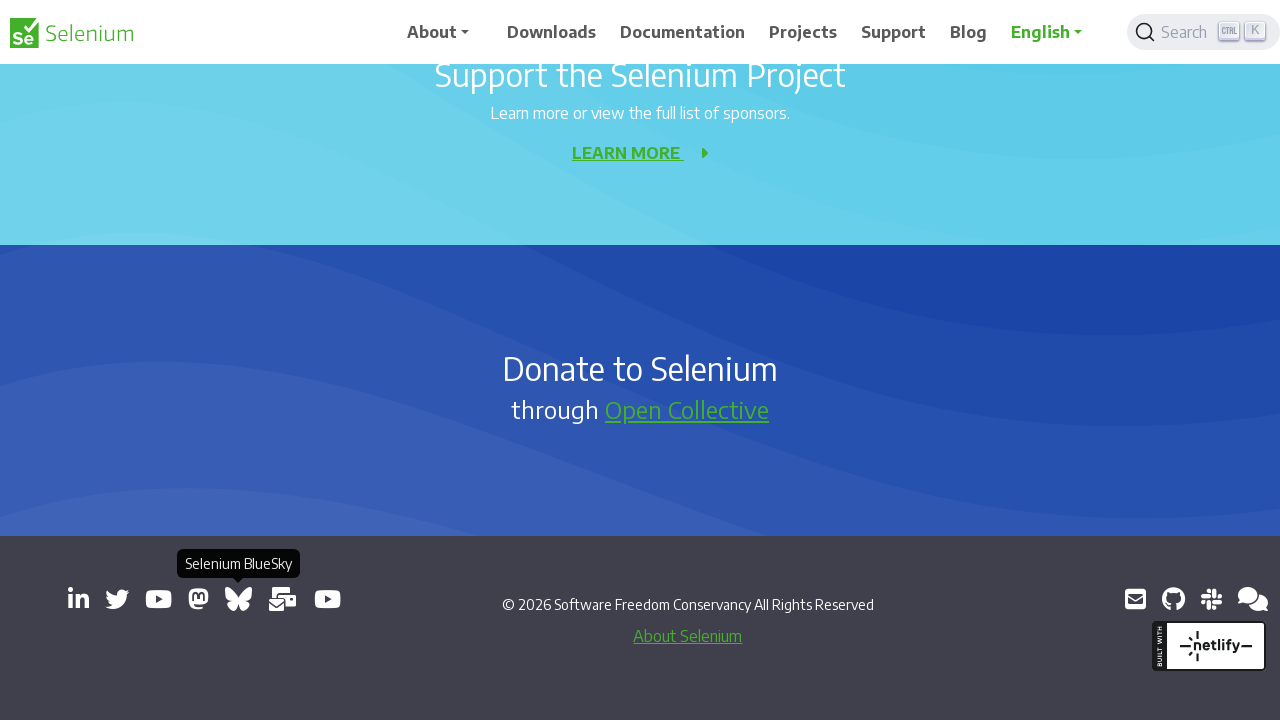

Clicked external link and opened new tab: https://groups.google.com/group/selenium-users at (283, 599) on a[target='_blank'] >> nth=7
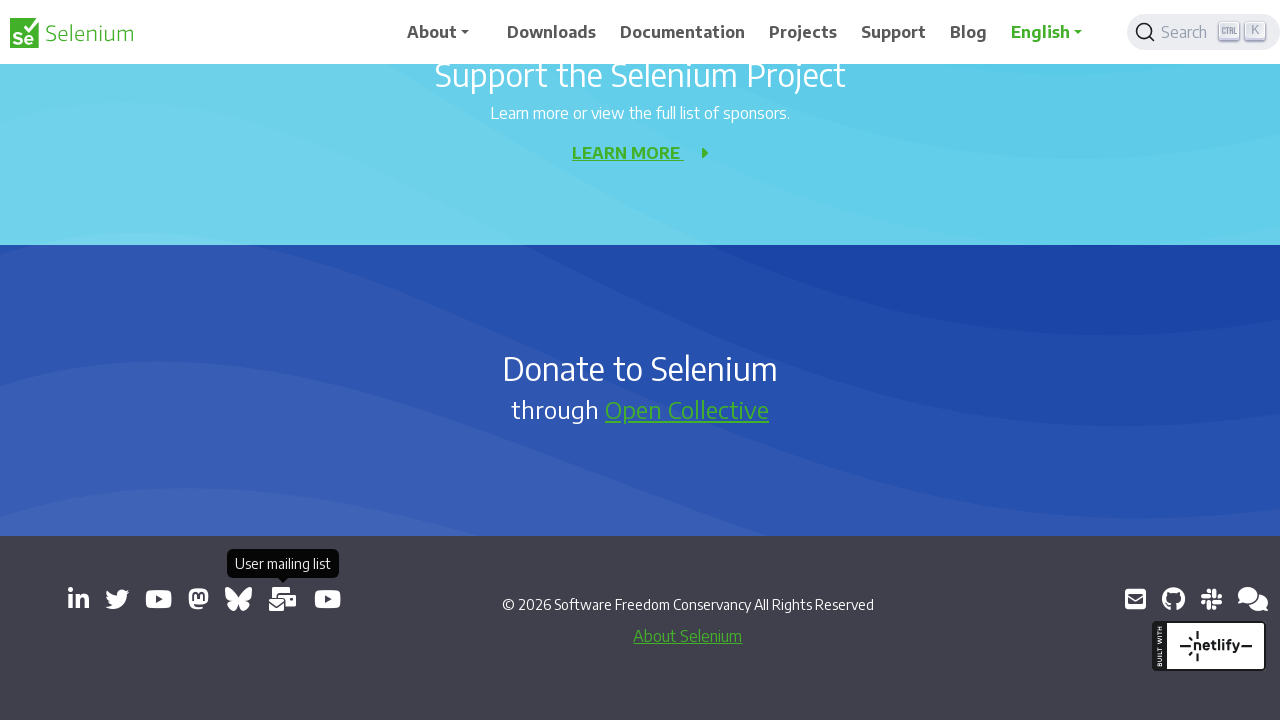

Clicked external link and opened new tab: https://www.youtube.com/channel/UCbDlgX_613xNMrDqCe3QNEw at (328, 599) on a[target='_blank'] >> nth=8
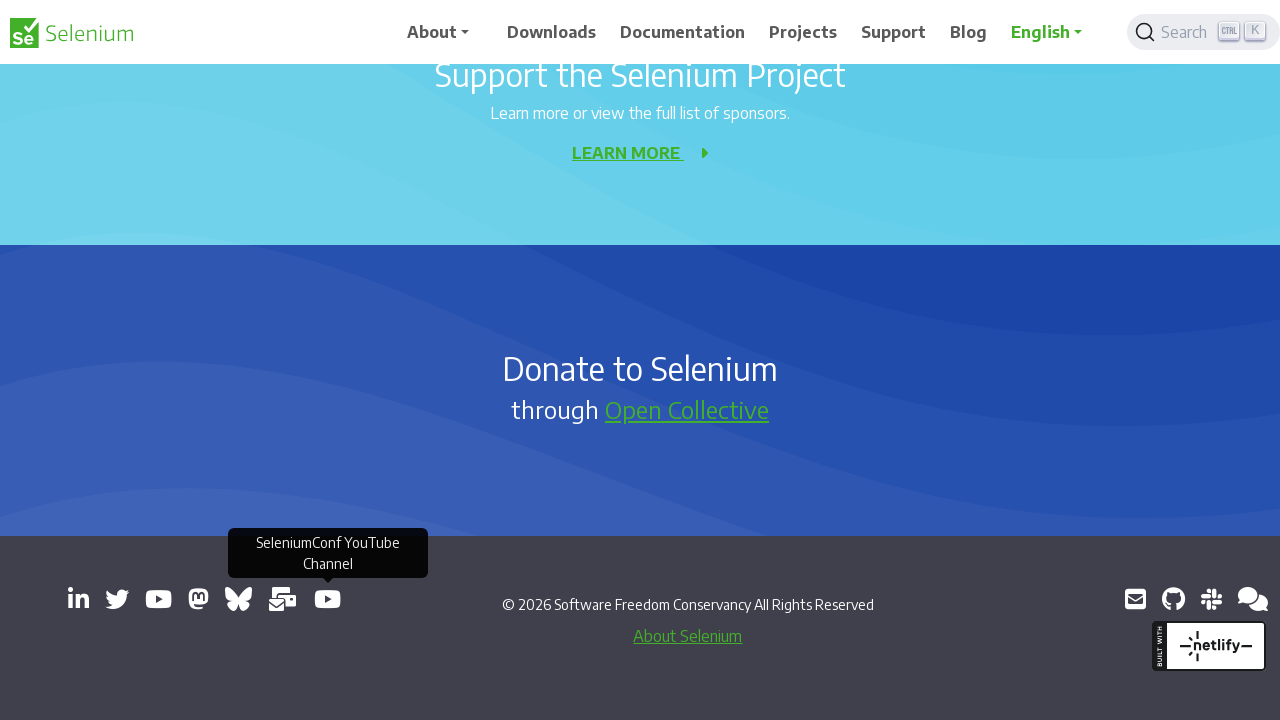

Clicked external link and opened new tab: https://github.com/seleniumhq/selenium at (1173, 599) on a[target='_blank'] >> nth=10
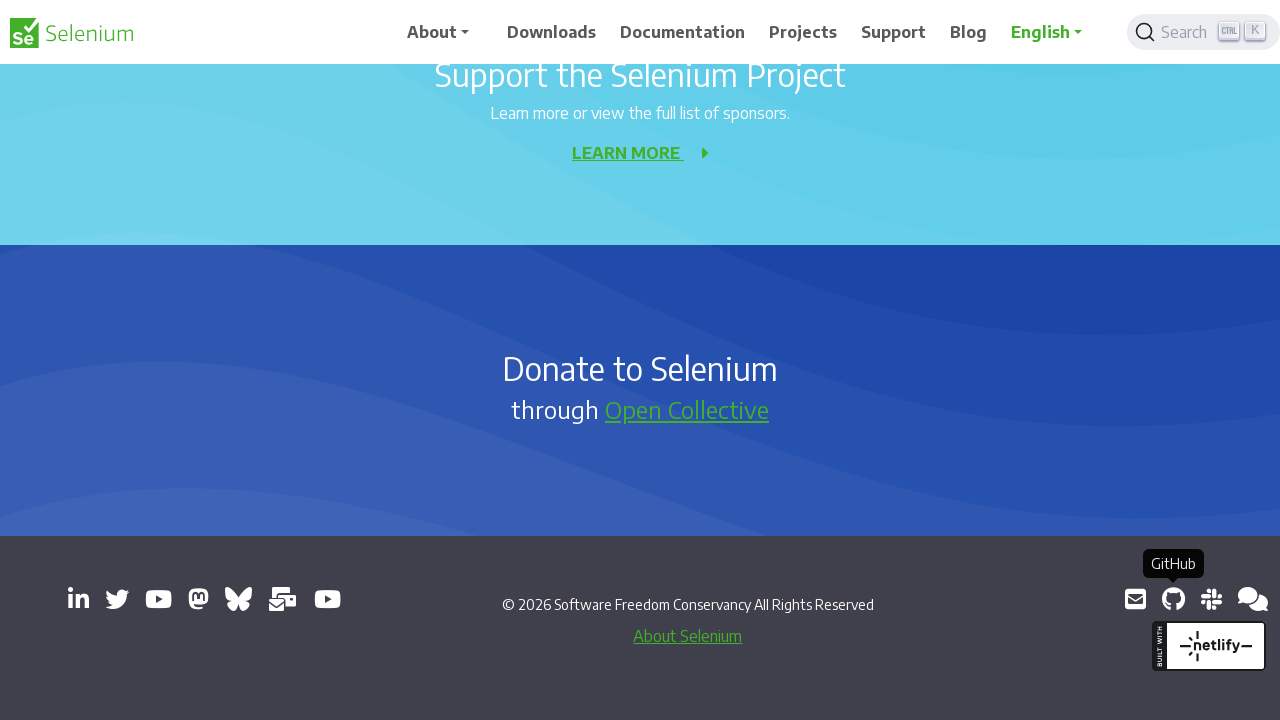

Clicked external link and opened new tab: https://inviter.co/seleniumhq at (1211, 599) on a[target='_blank'] >> nth=11
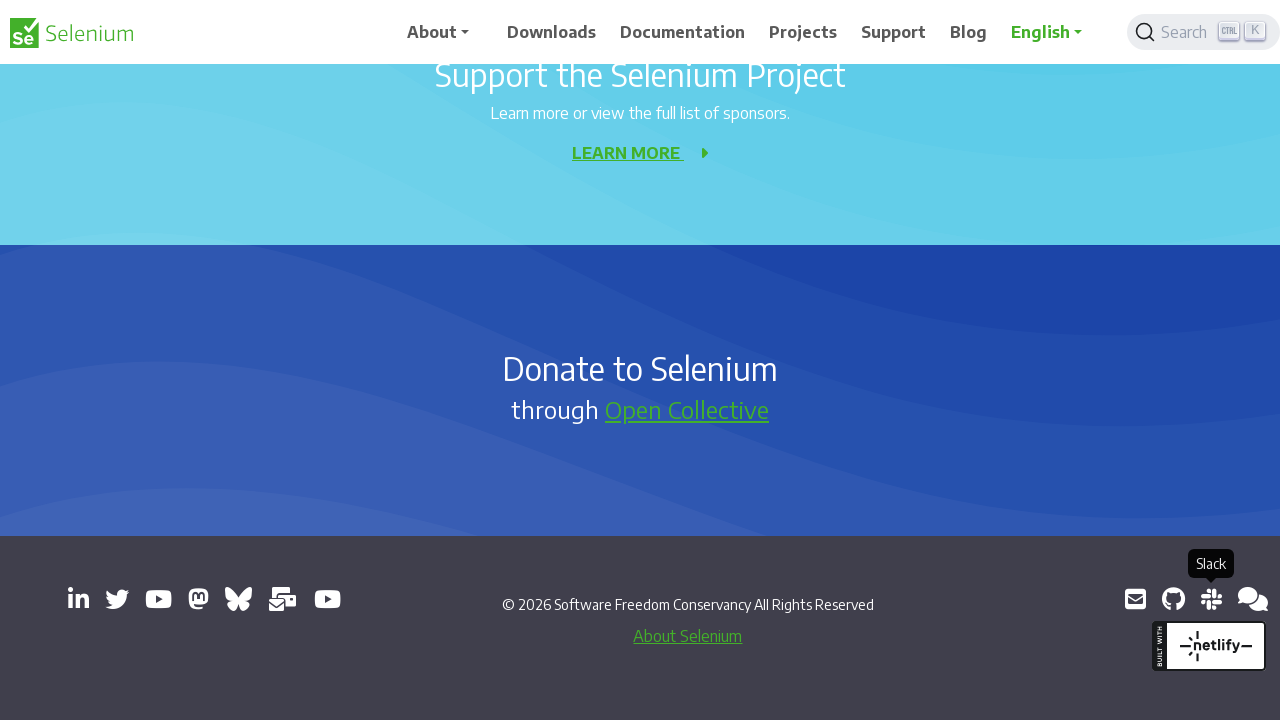

Clicked external link and opened new tab: https://web.libera.chat/#selenium at (1253, 599) on a[target='_blank'] >> nth=12
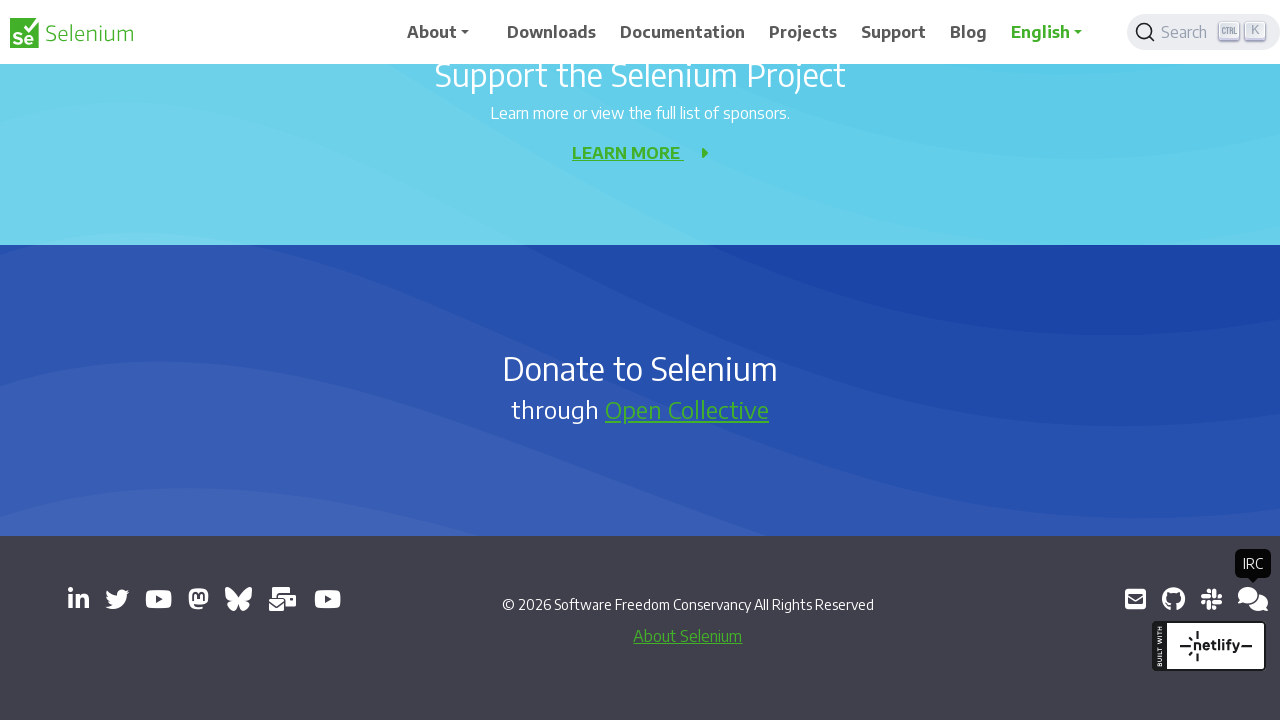

Clicked external link and opened new tab: https://groups.google.com/g/selenium-developers at (1248, 599) on a[target='_blank'] >> nth=13
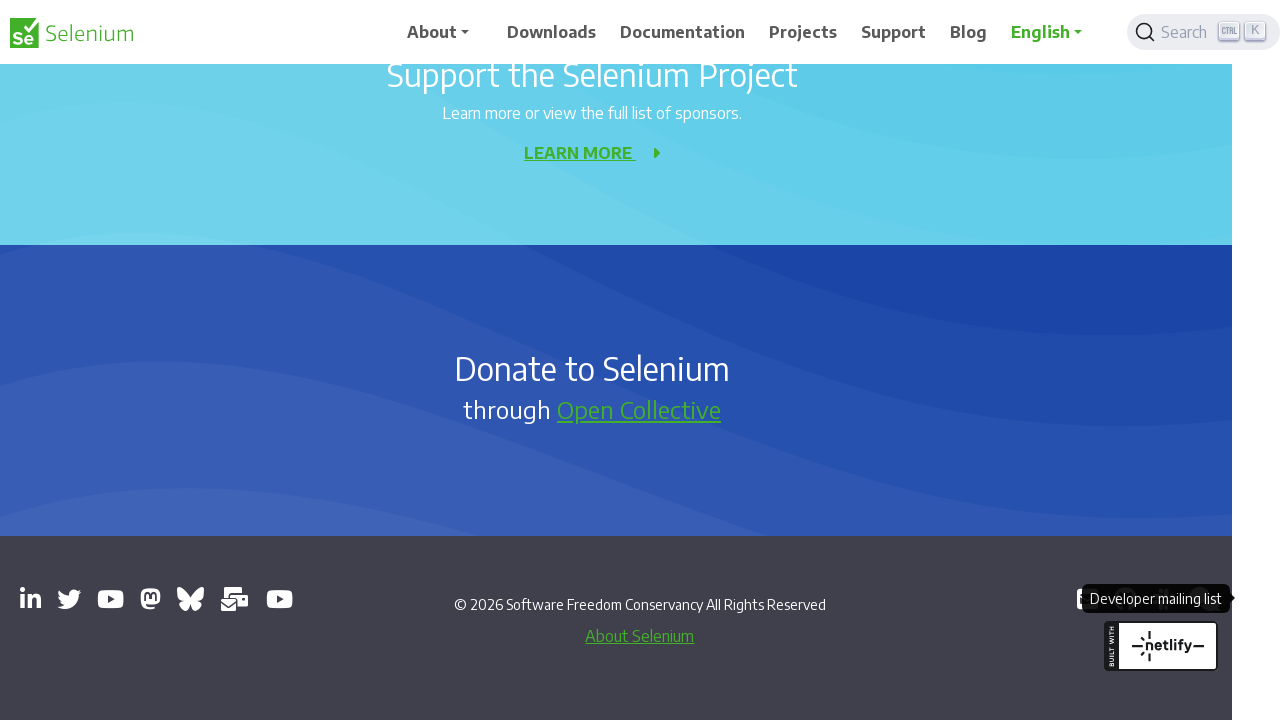

Printed main page title and URL: Selenium
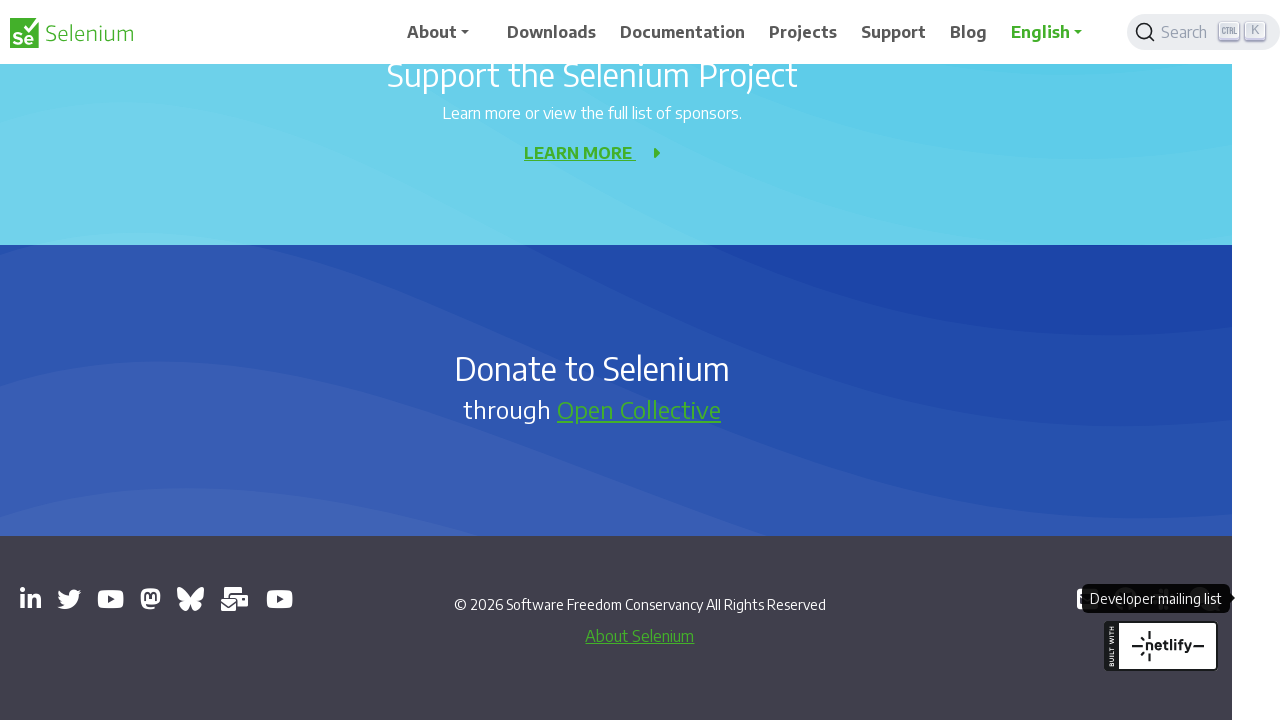

Waited for opened tab to load
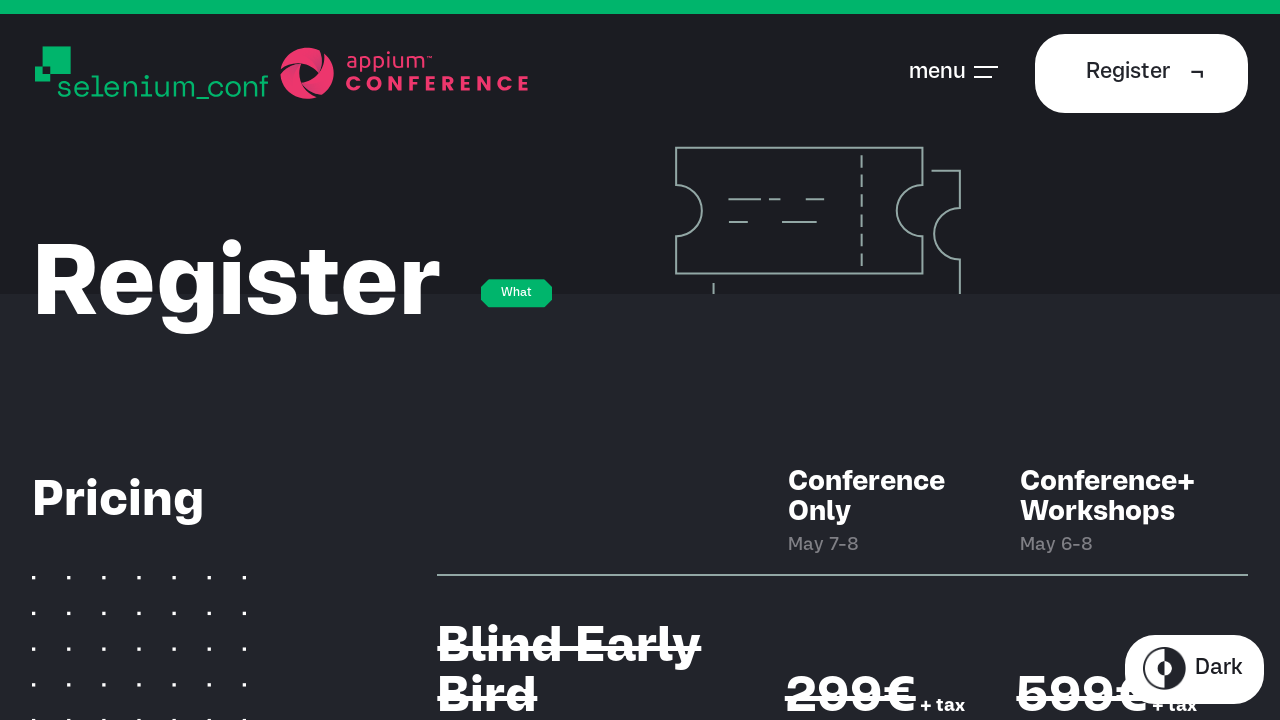

Printed opened tab title and URL: Register - SeleniumConf
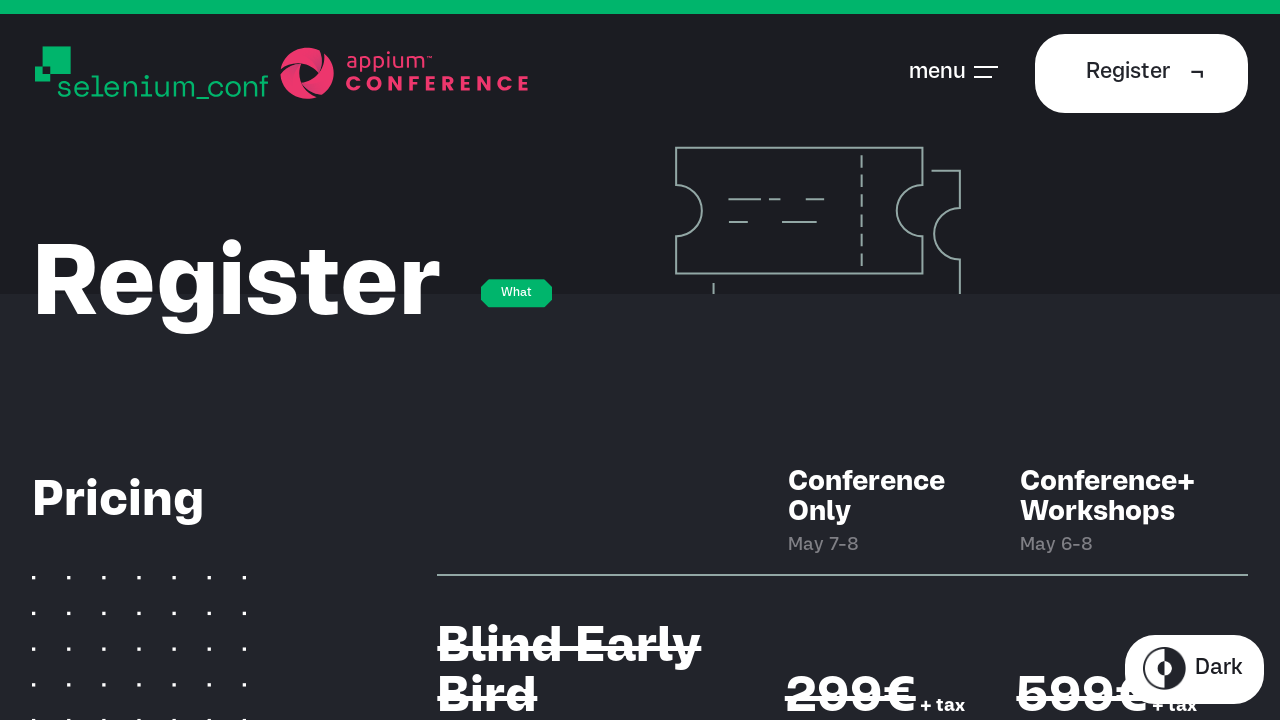

Closed opened tab
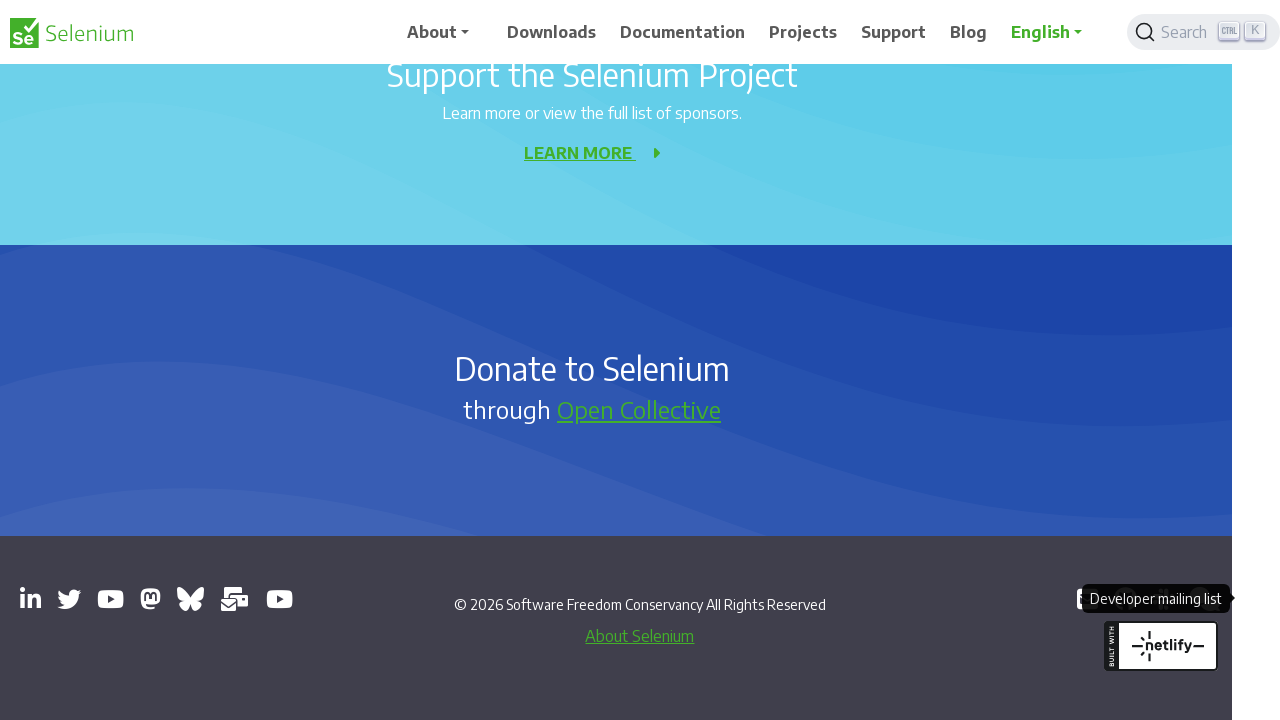

Waited for opened tab to load
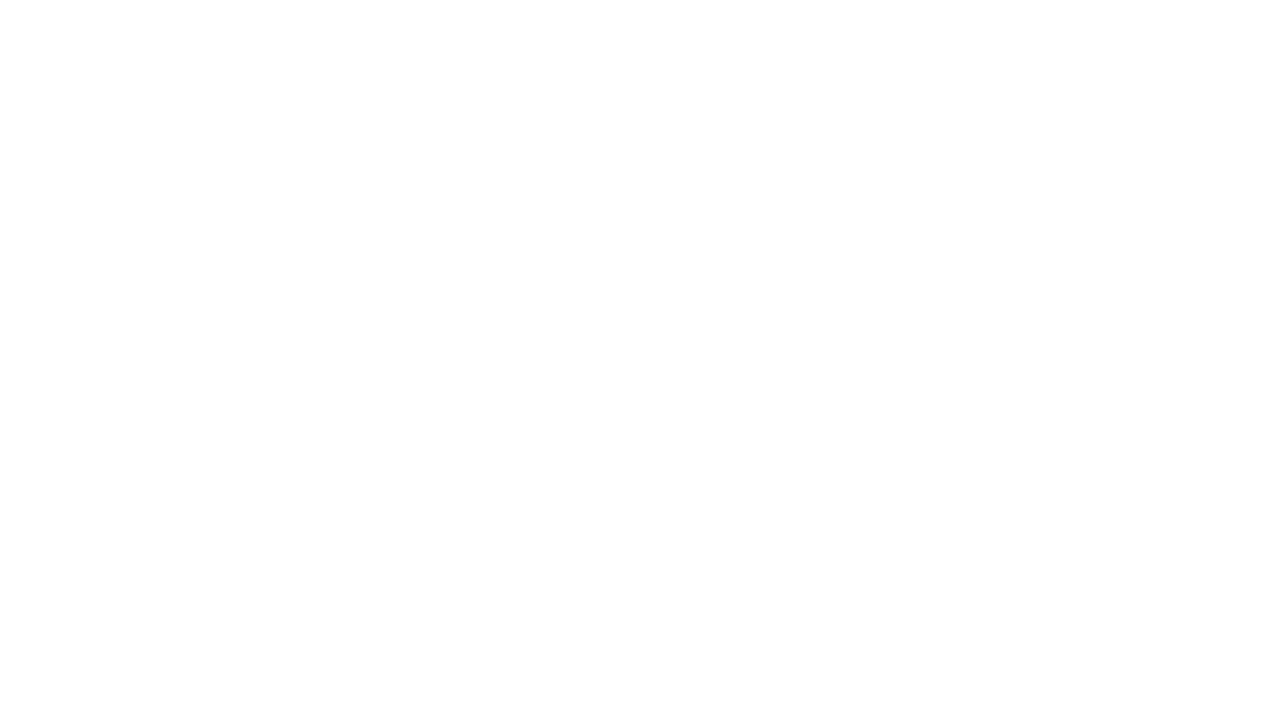

Printed opened tab title and URL: 
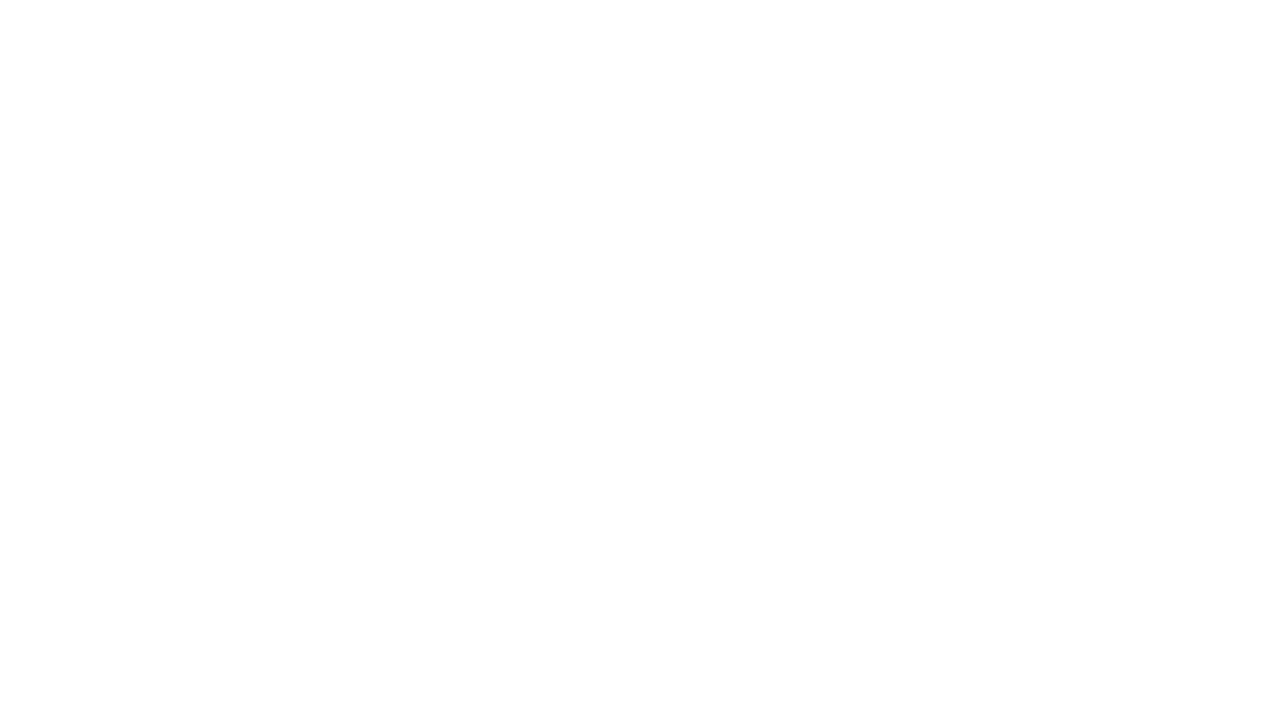

Closed opened tab
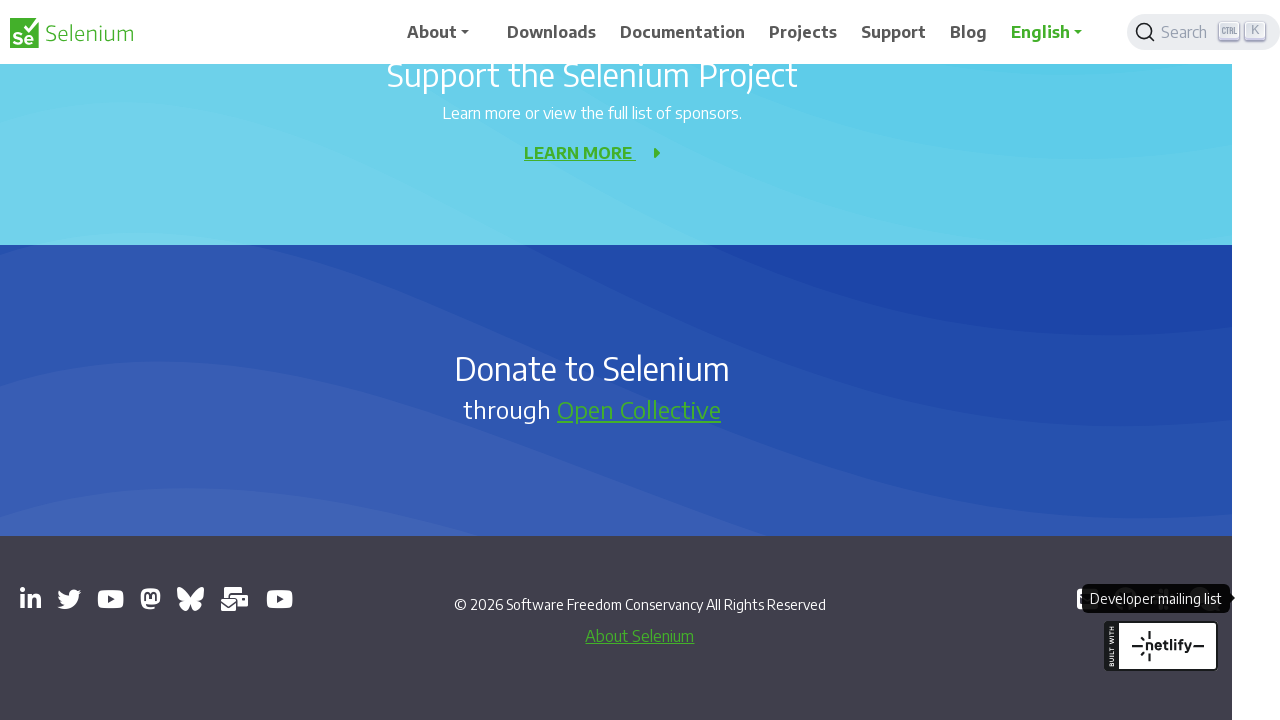

Waited for opened tab to load
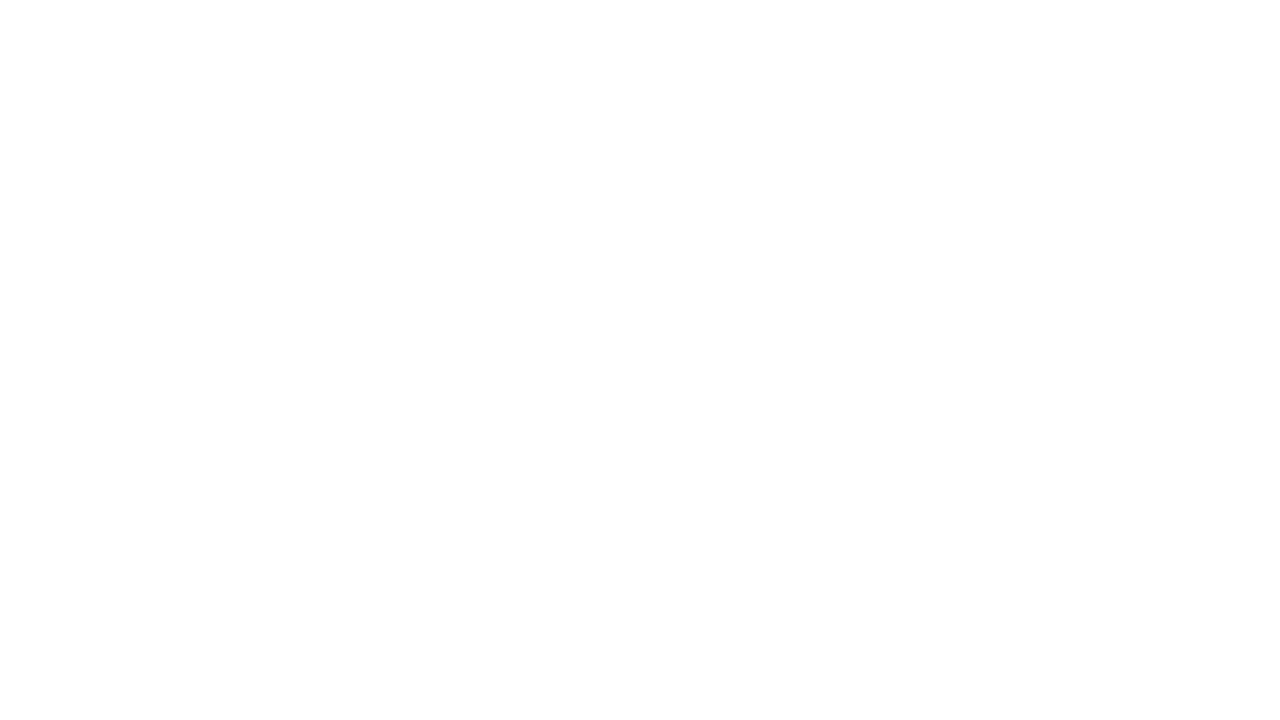

Printed opened tab title and URL: 
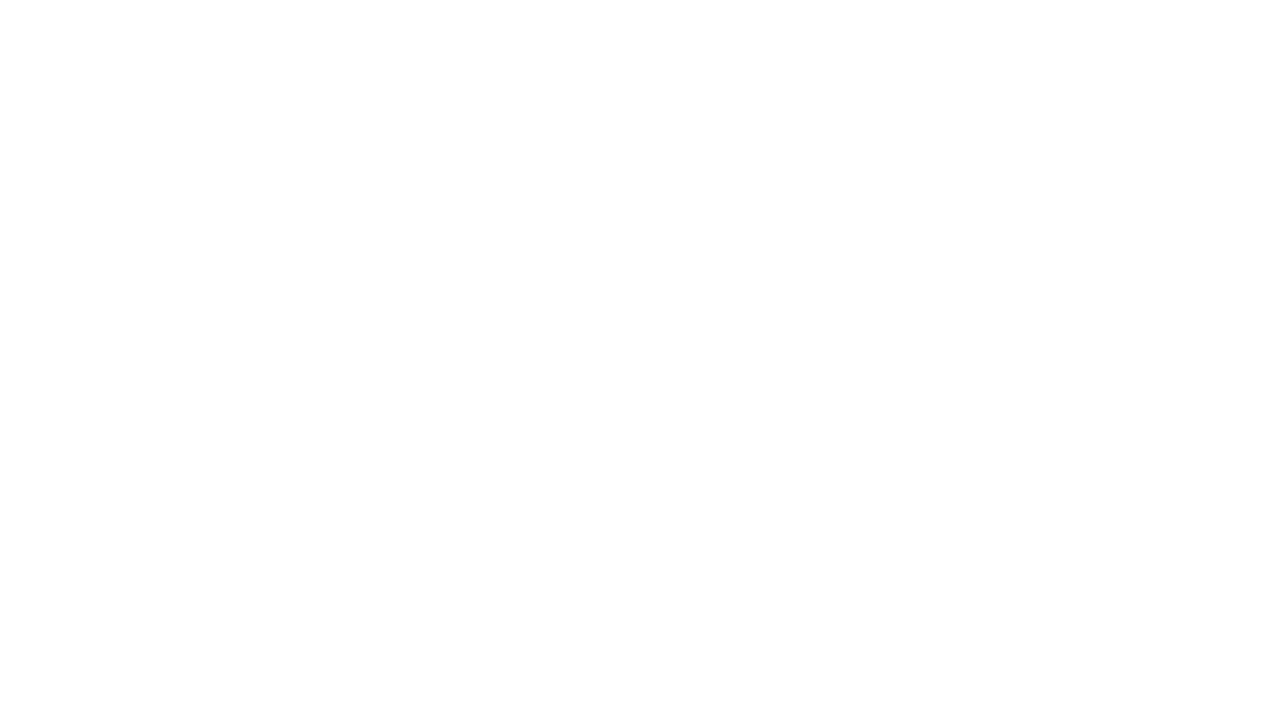

Closed opened tab
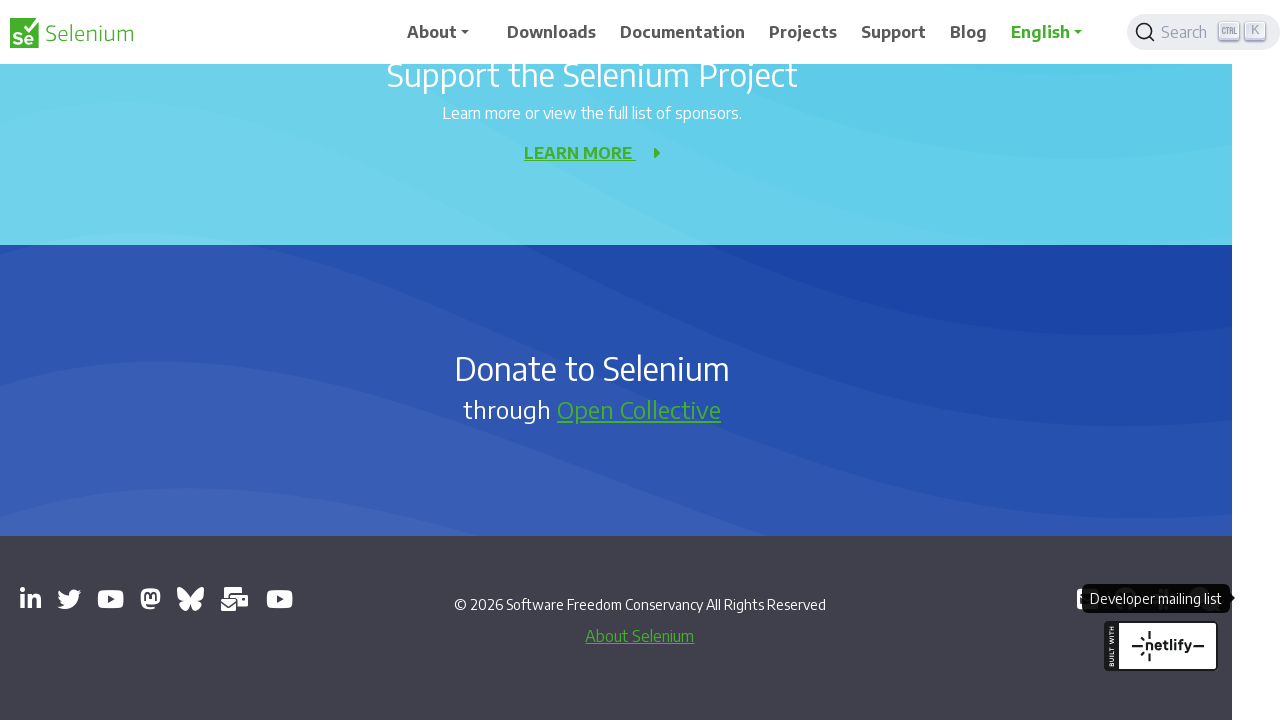

Waited for opened tab to load
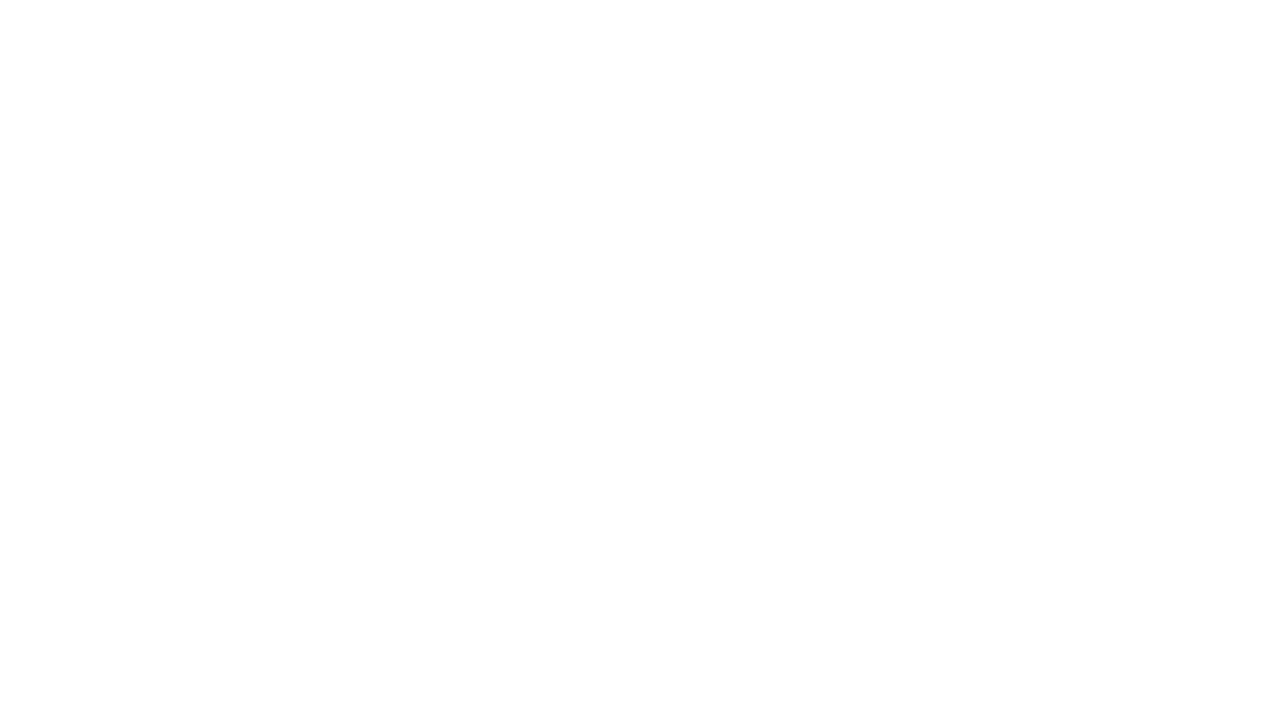

Printed opened tab title and URL: 
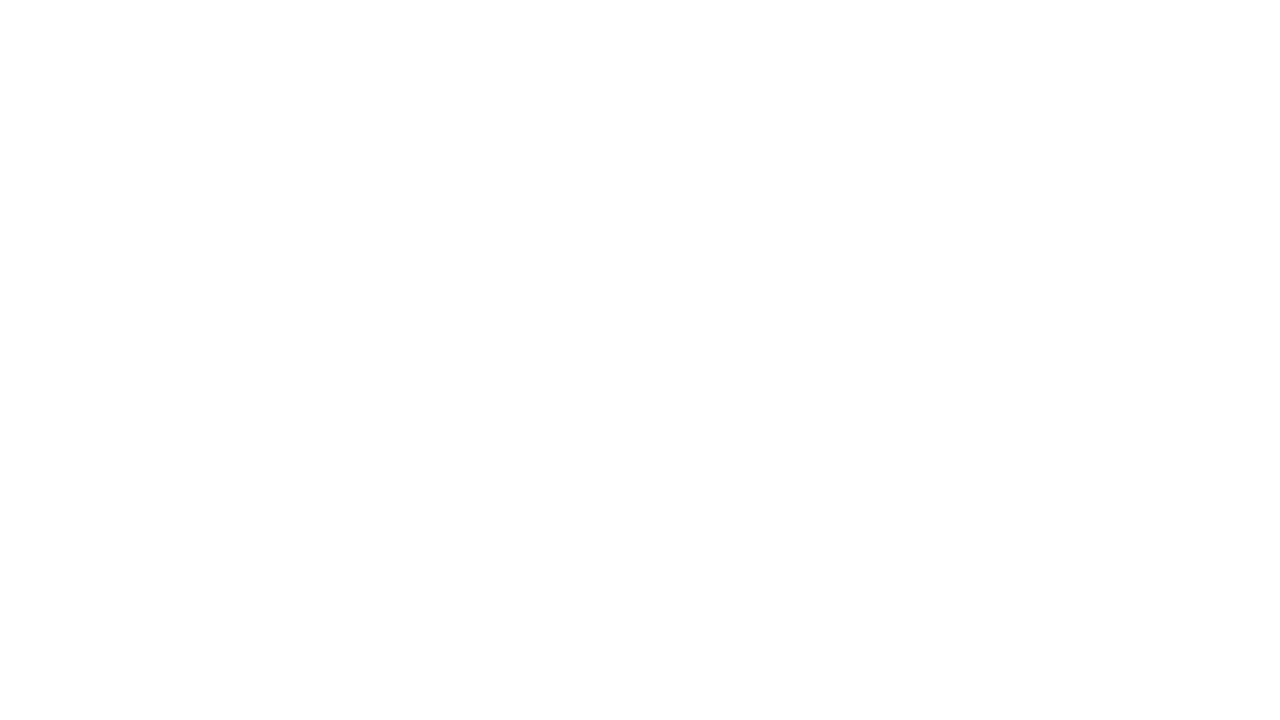

Closed opened tab
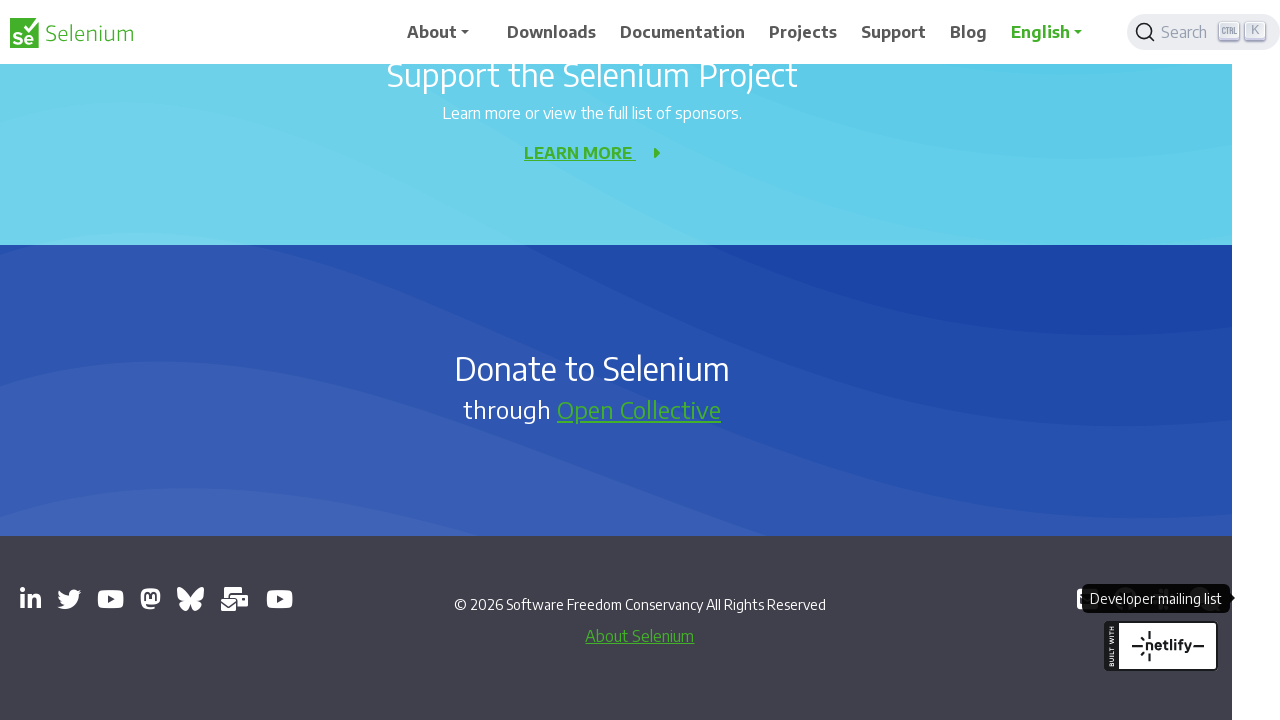

Waited for opened tab to load
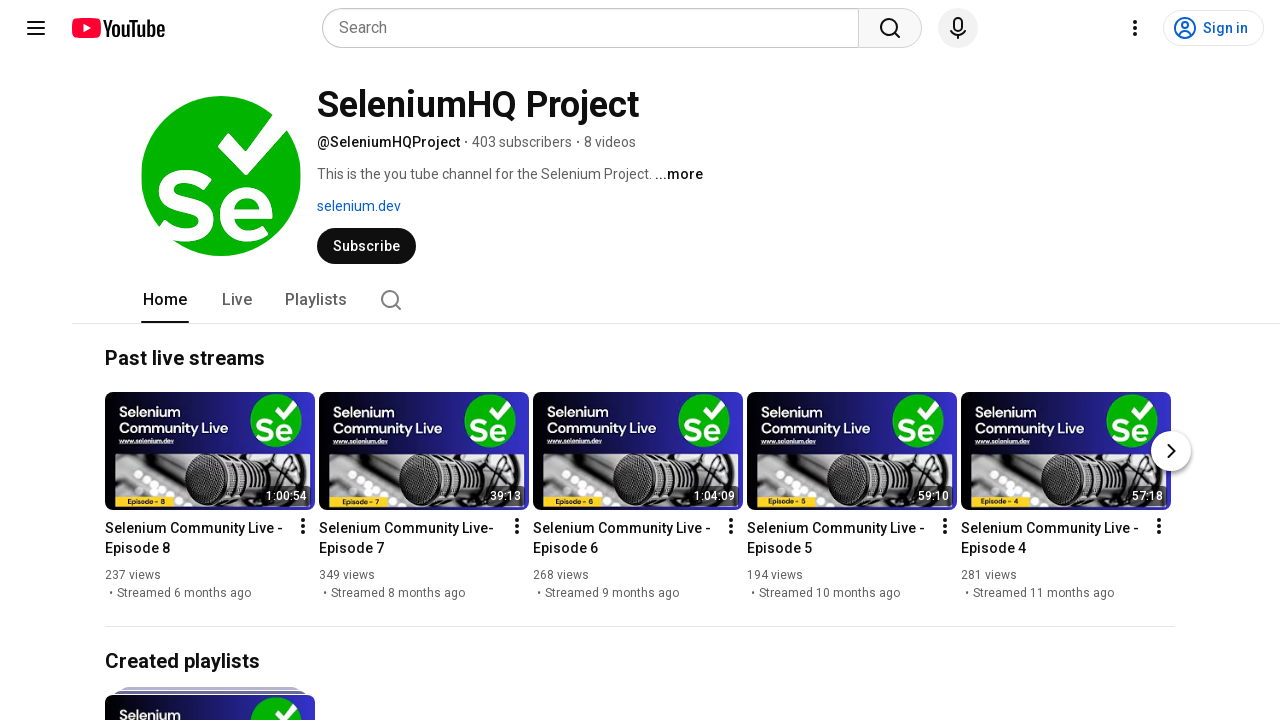

Printed opened tab title and URL: SeleniumHQ Project - YouTube
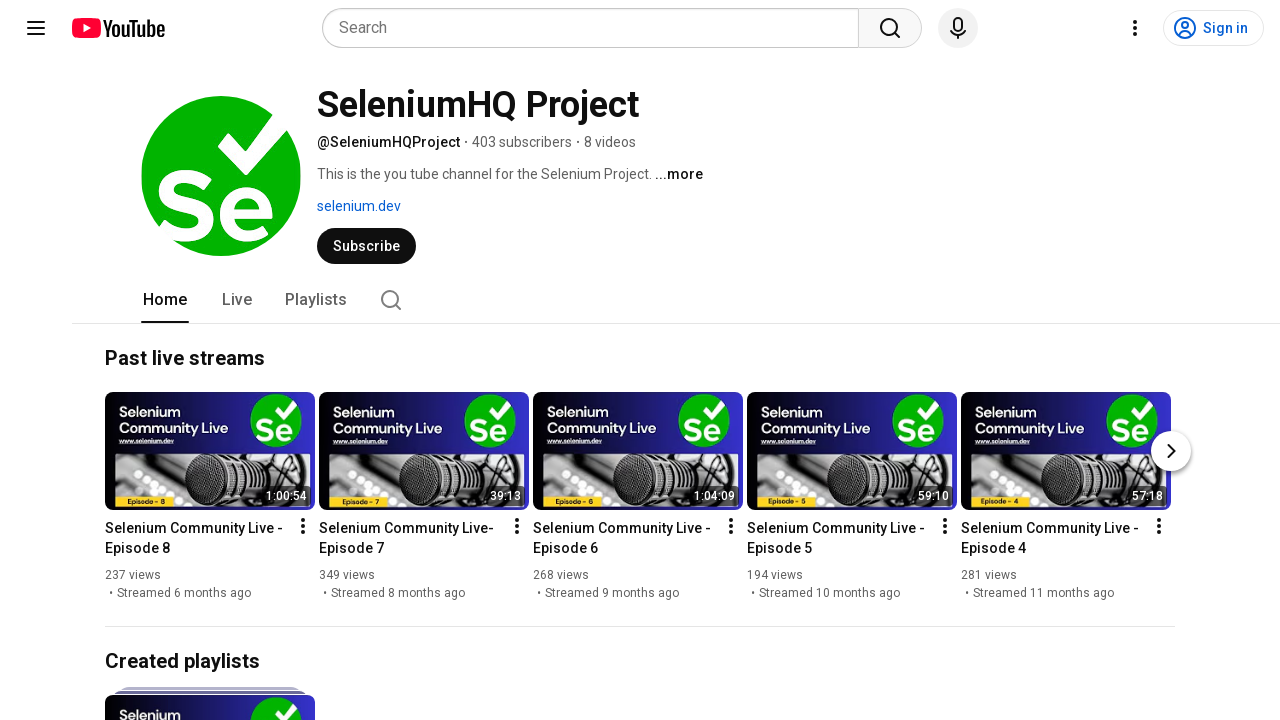

Closed opened tab
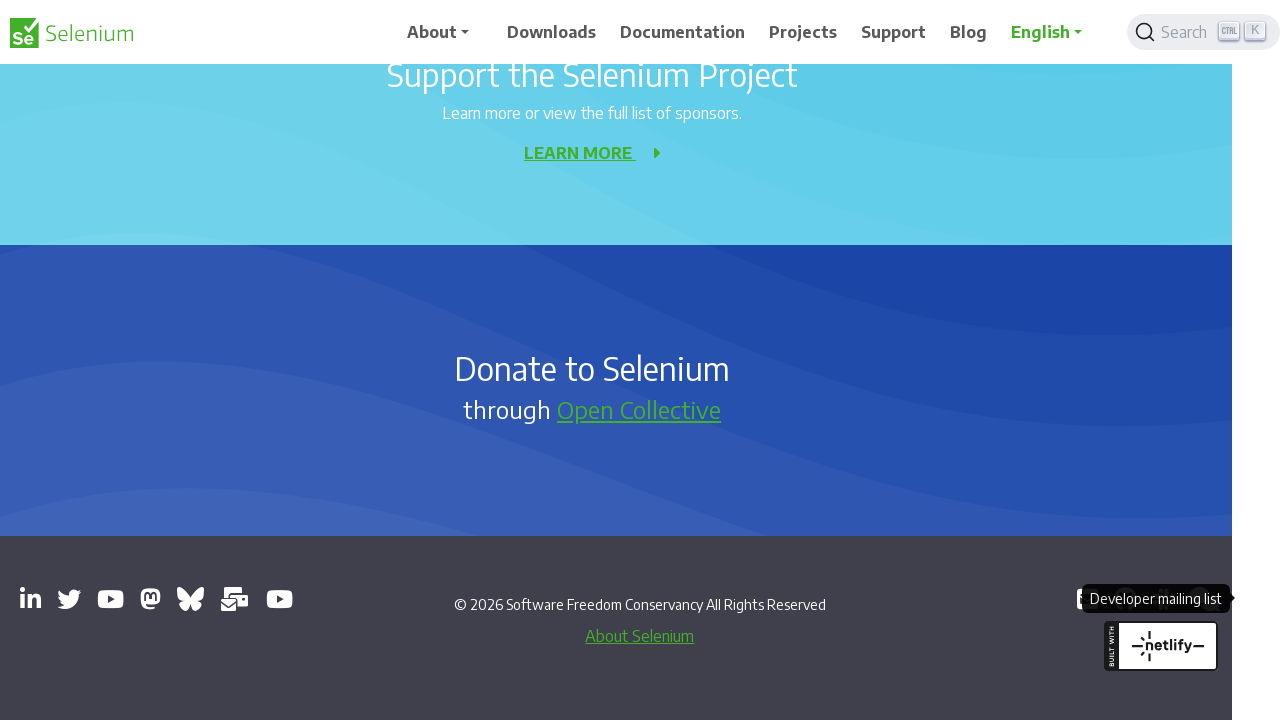

Waited for opened tab to load
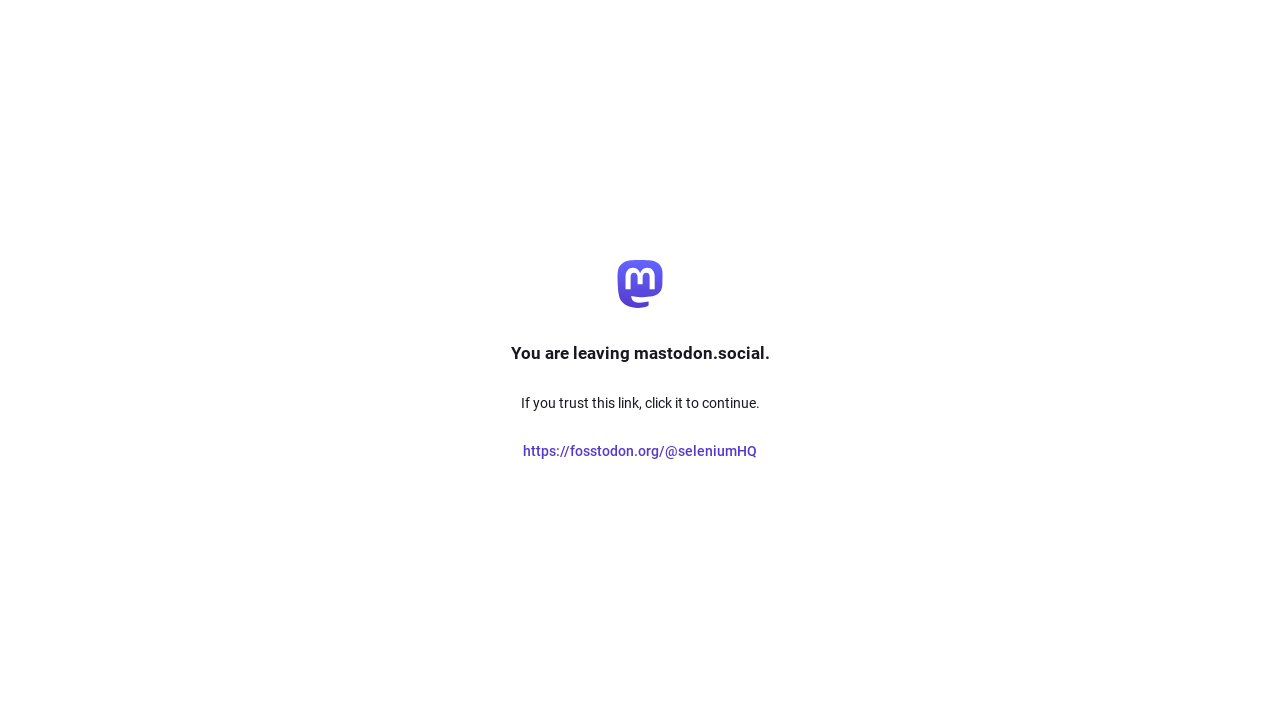

Printed opened tab title and URL: Mastodon
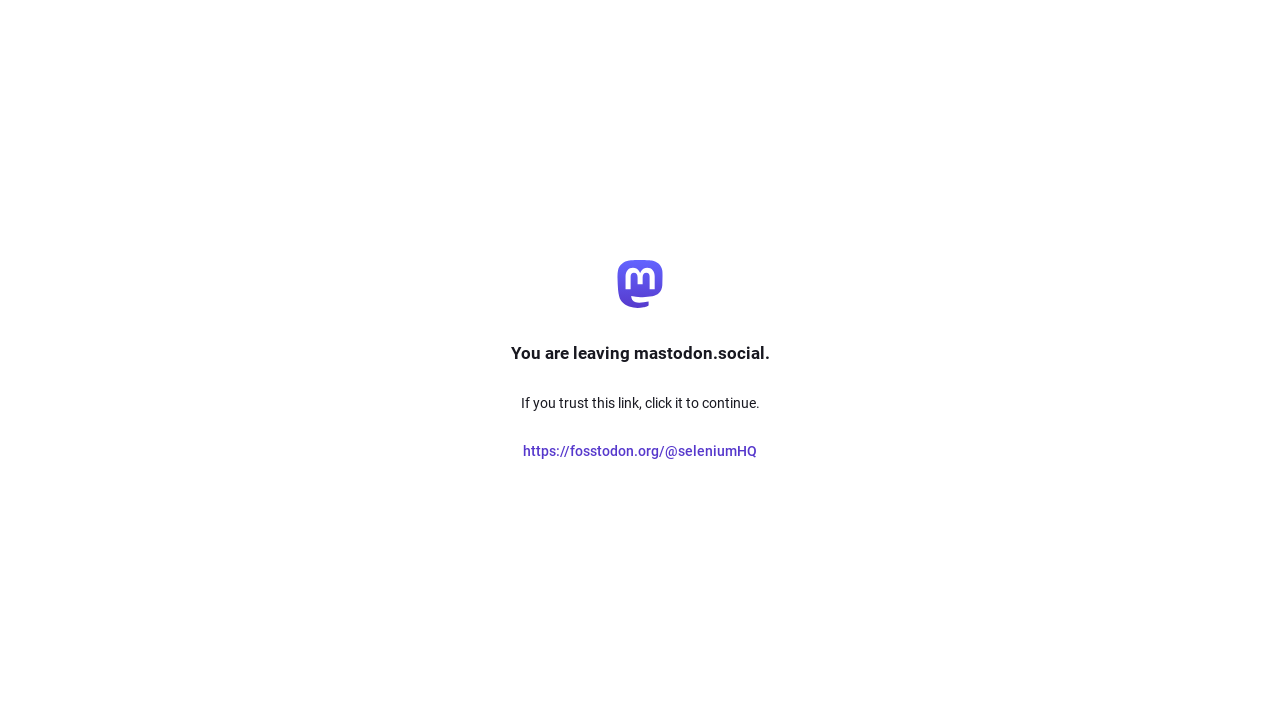

Closed opened tab
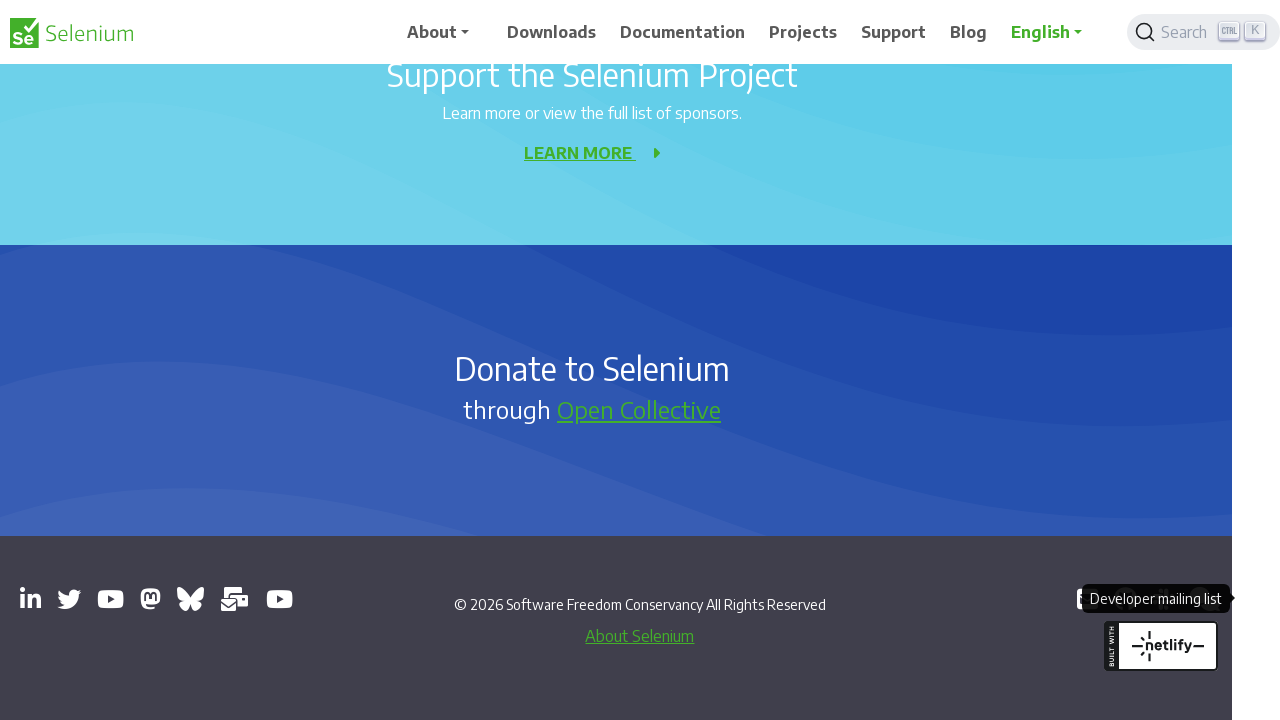

Waited for opened tab to load
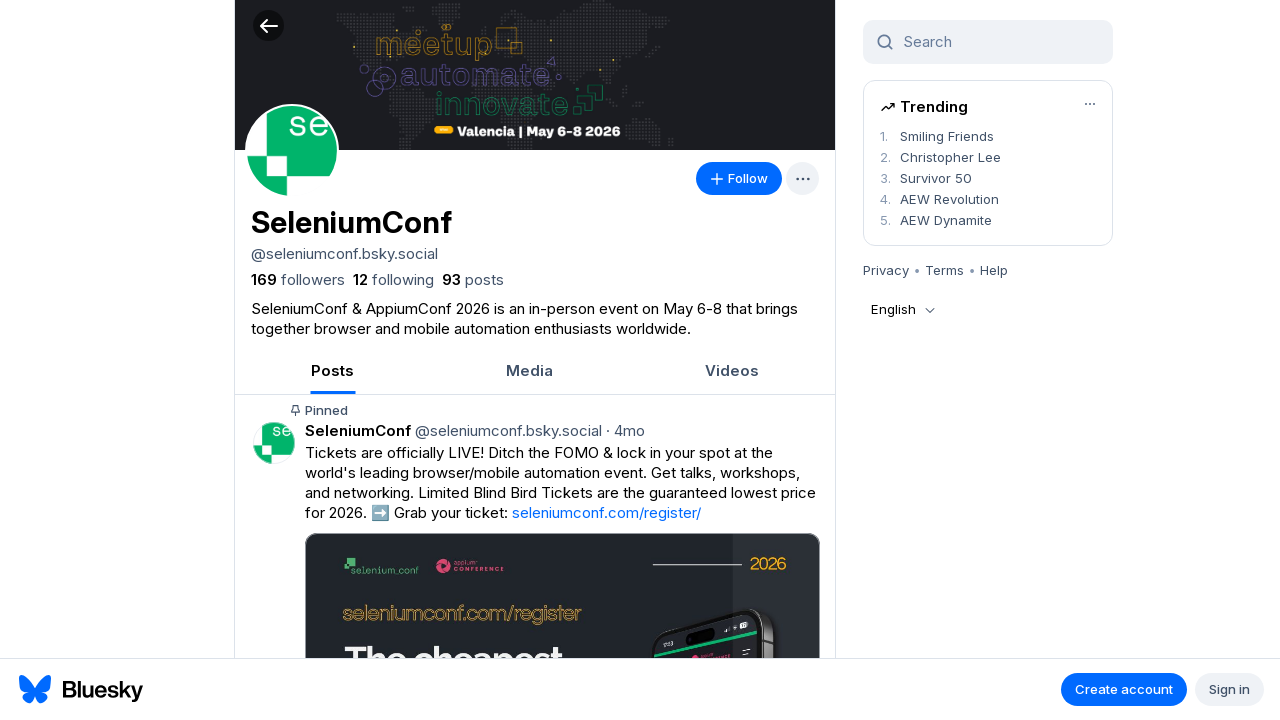

Printed opened tab title and URL: SeleniumConf (@seleniumconf.bsky.social) — Bluesky
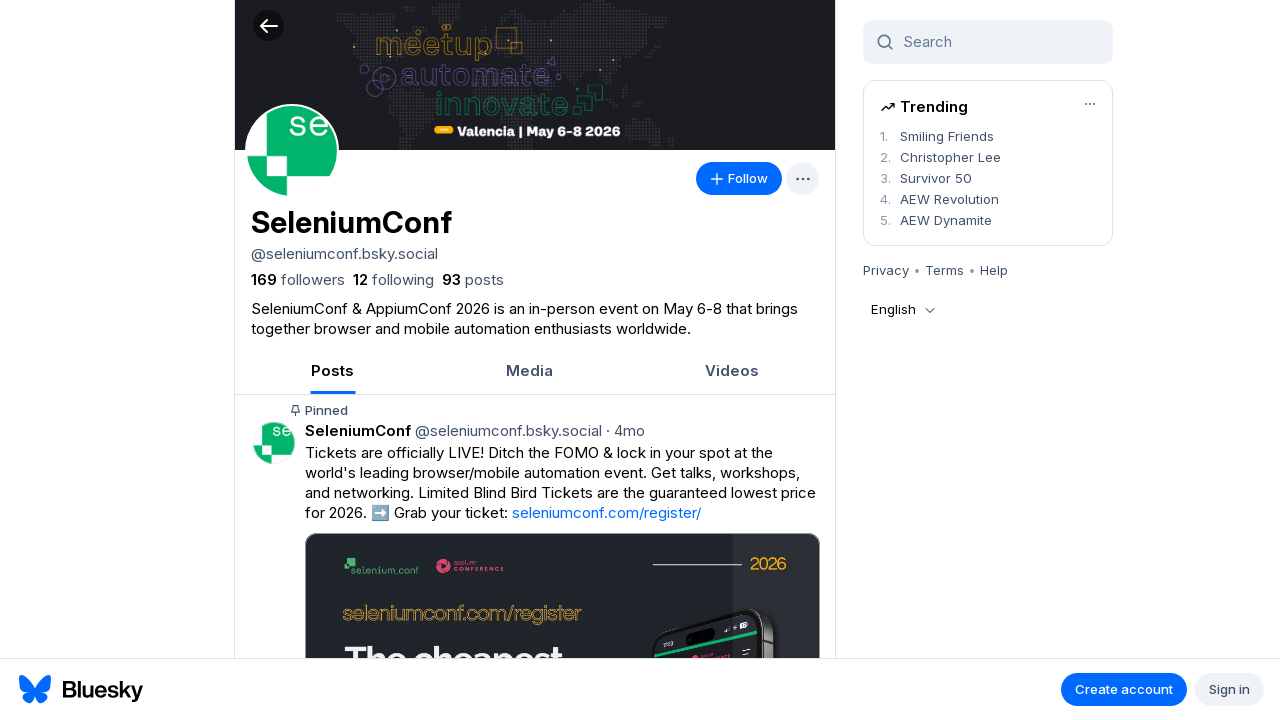

Closed opened tab
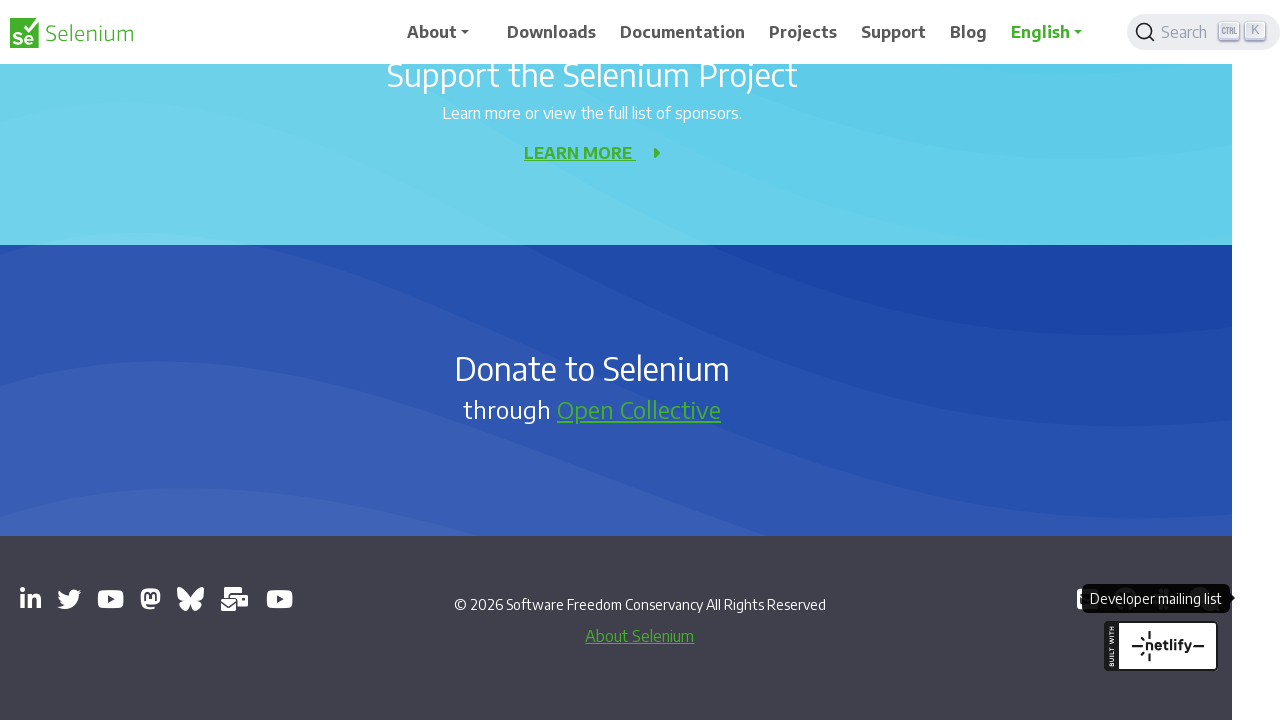

Waited for opened tab to load
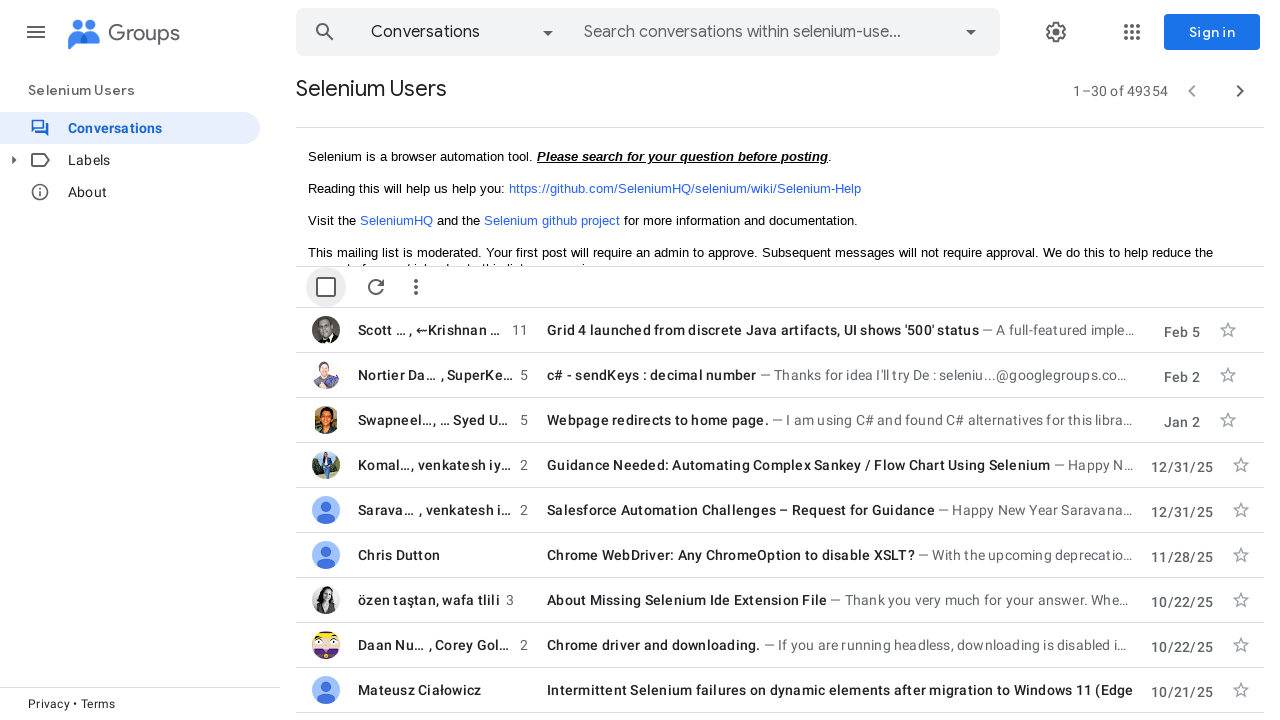

Printed opened tab title and URL: Selenium Users - Google Groups
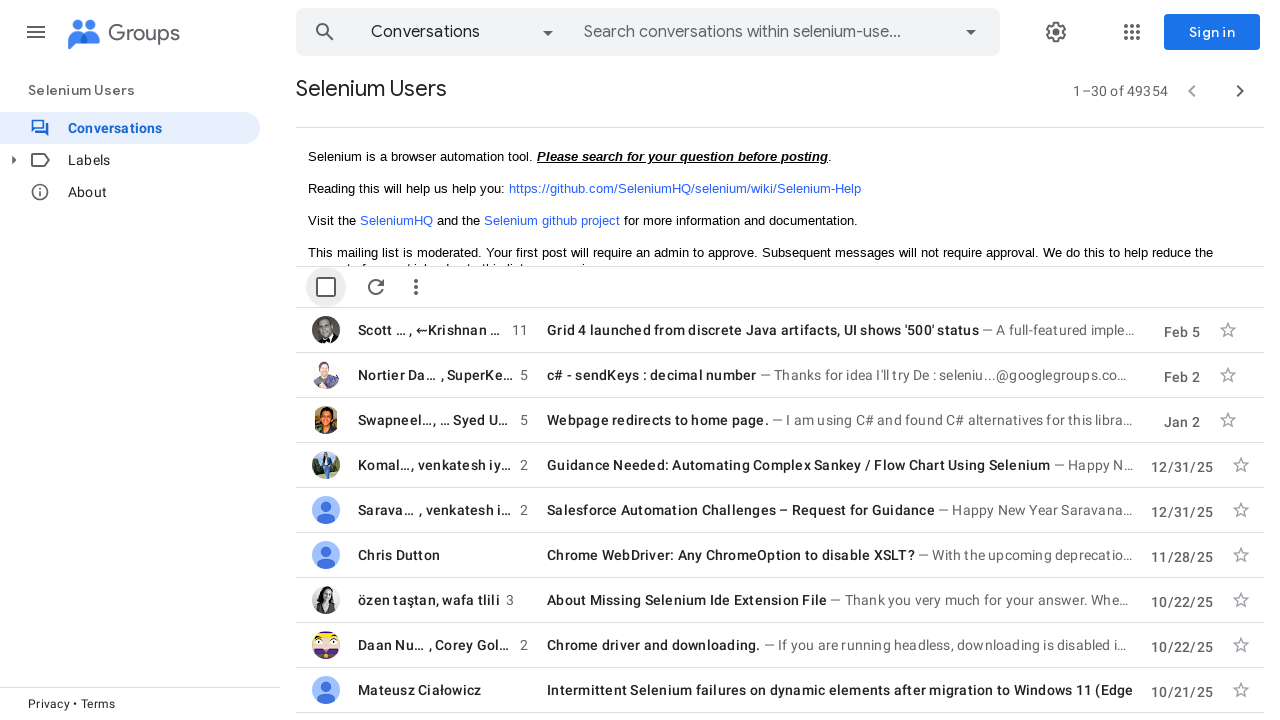

Closed opened tab
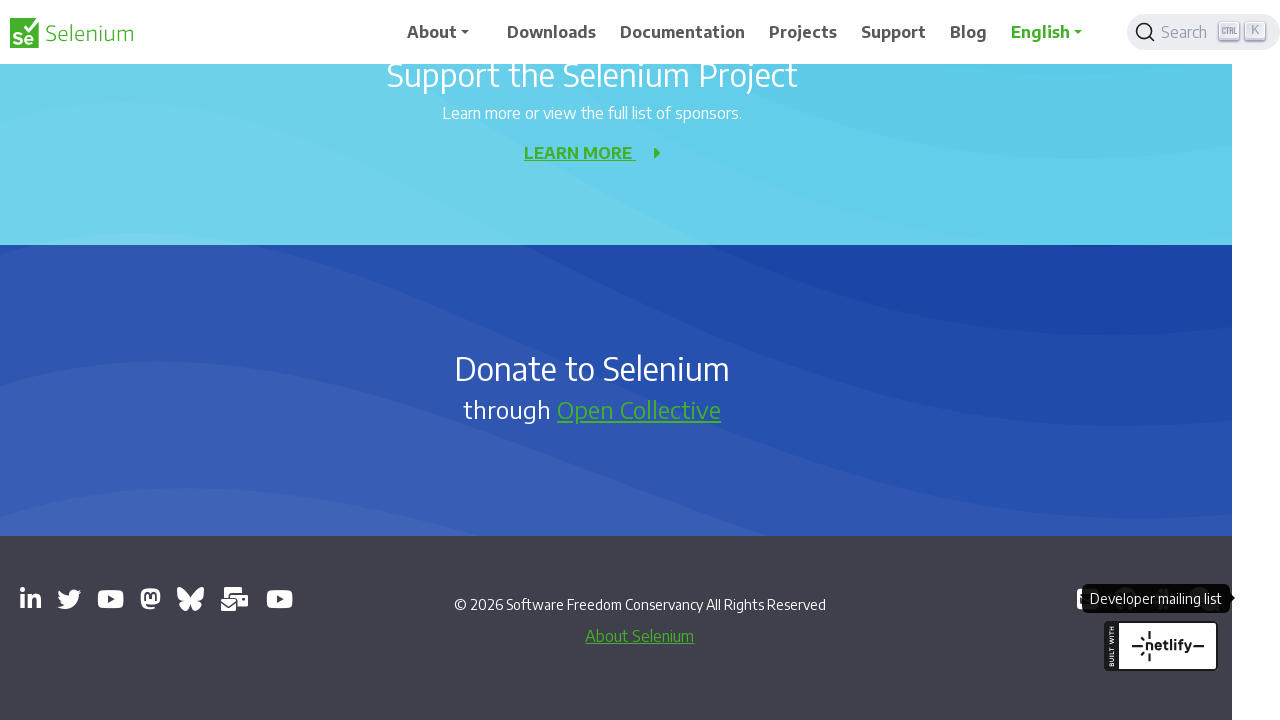

Waited for opened tab to load
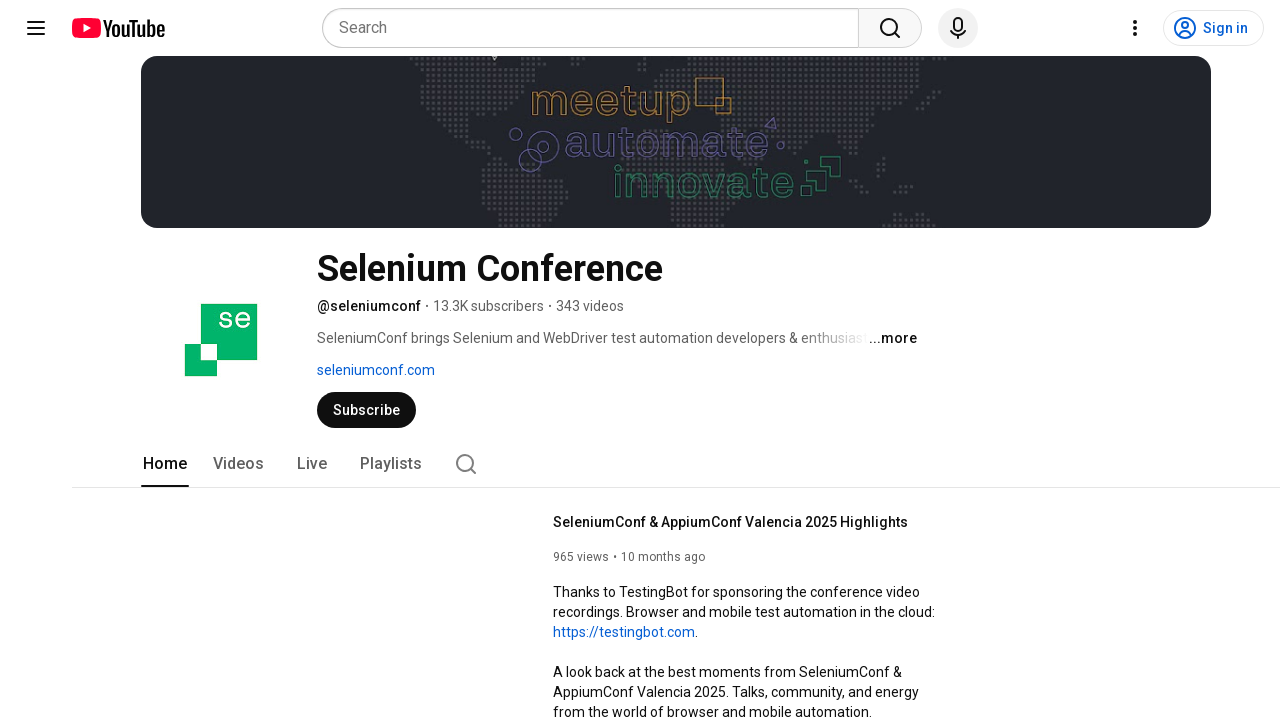

Printed opened tab title and URL: Selenium Conference - YouTube
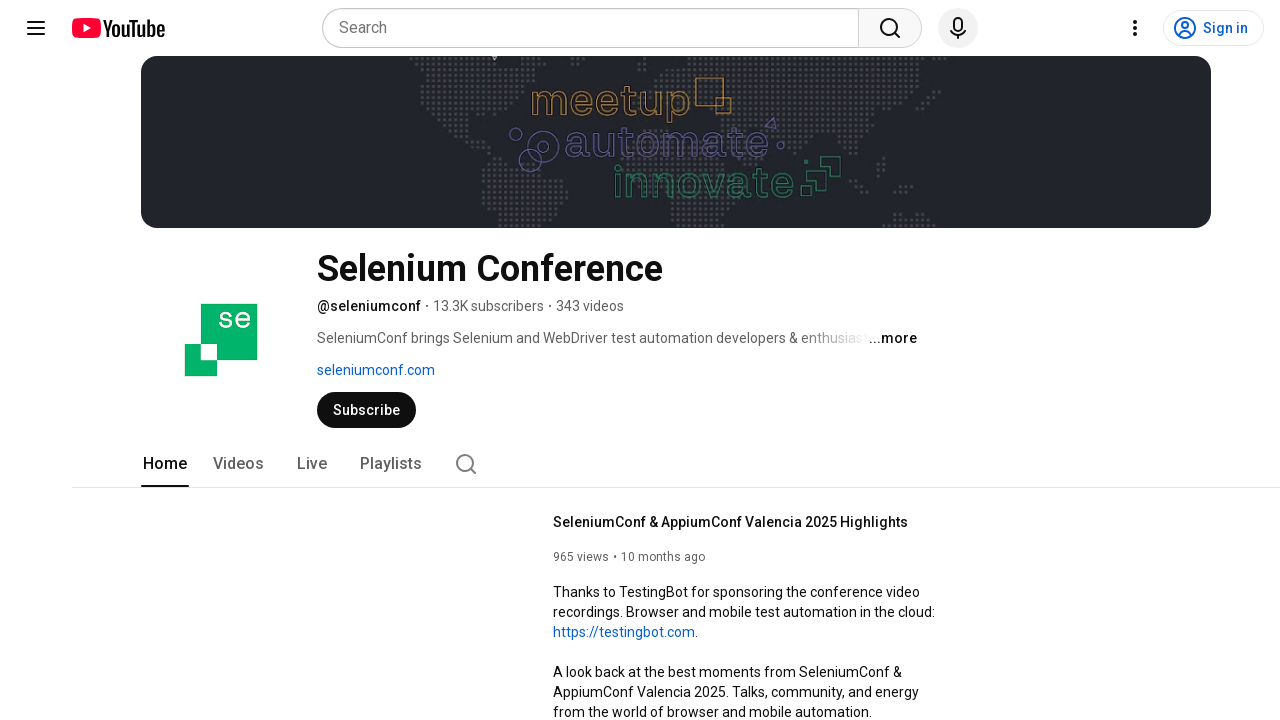

Closed opened tab
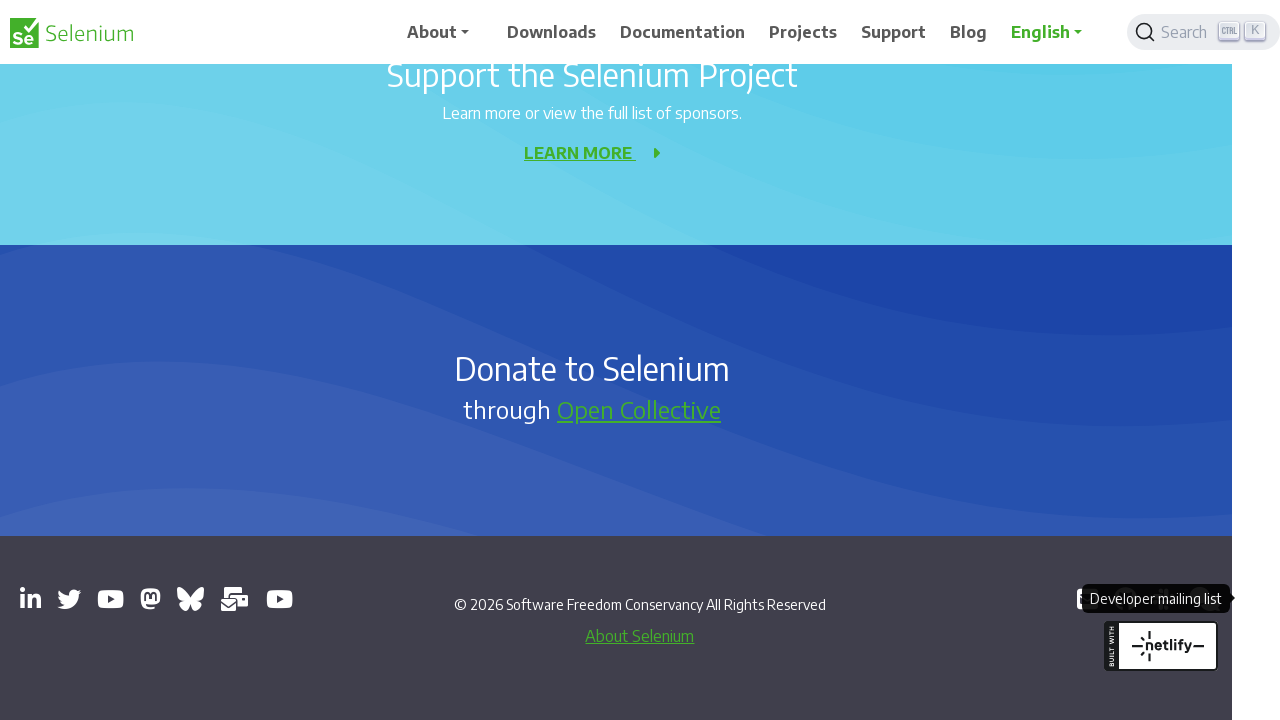

Waited for opened tab to load
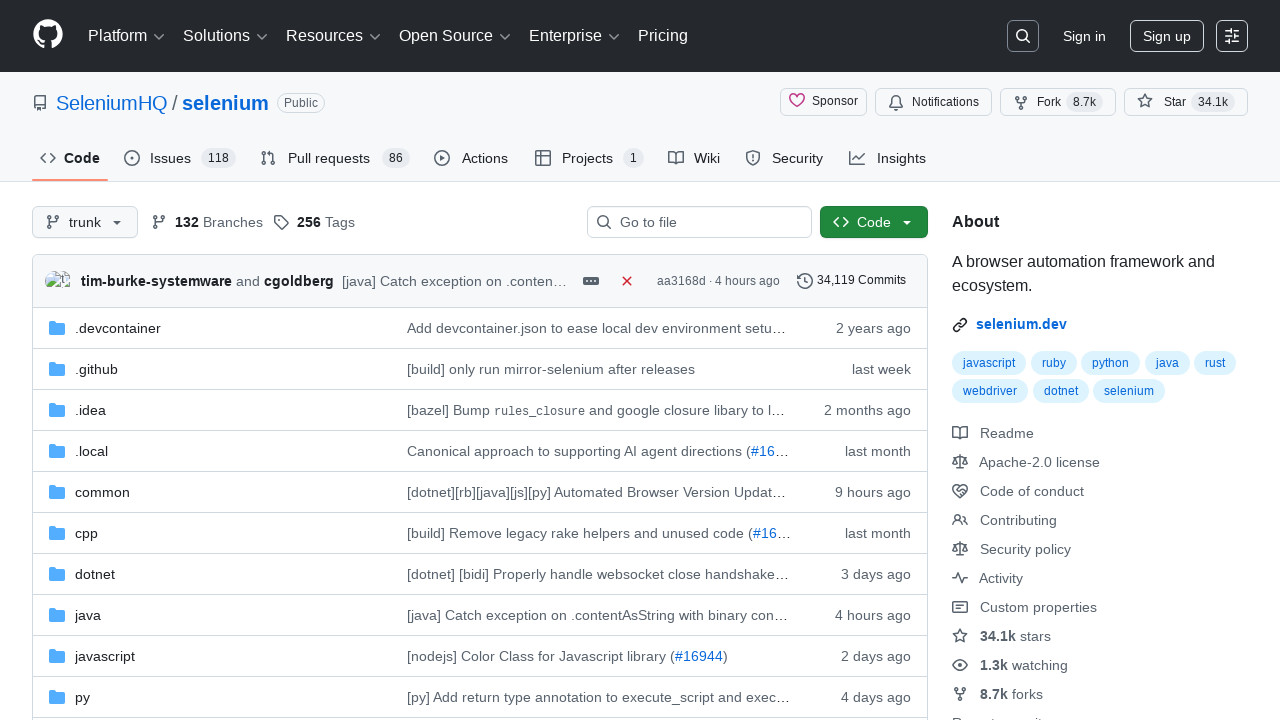

Printed opened tab title and URL: GitHub - SeleniumHQ/selenium: A browser automation framework and ecosystem.
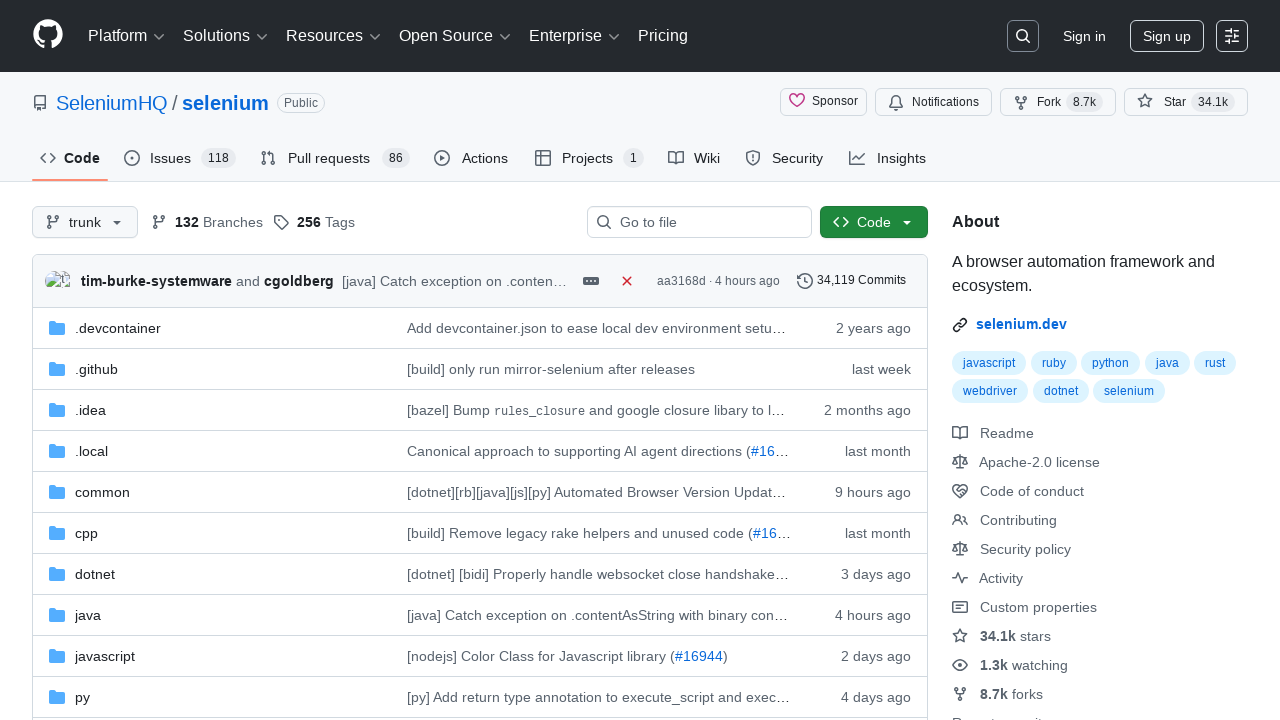

Closed opened tab
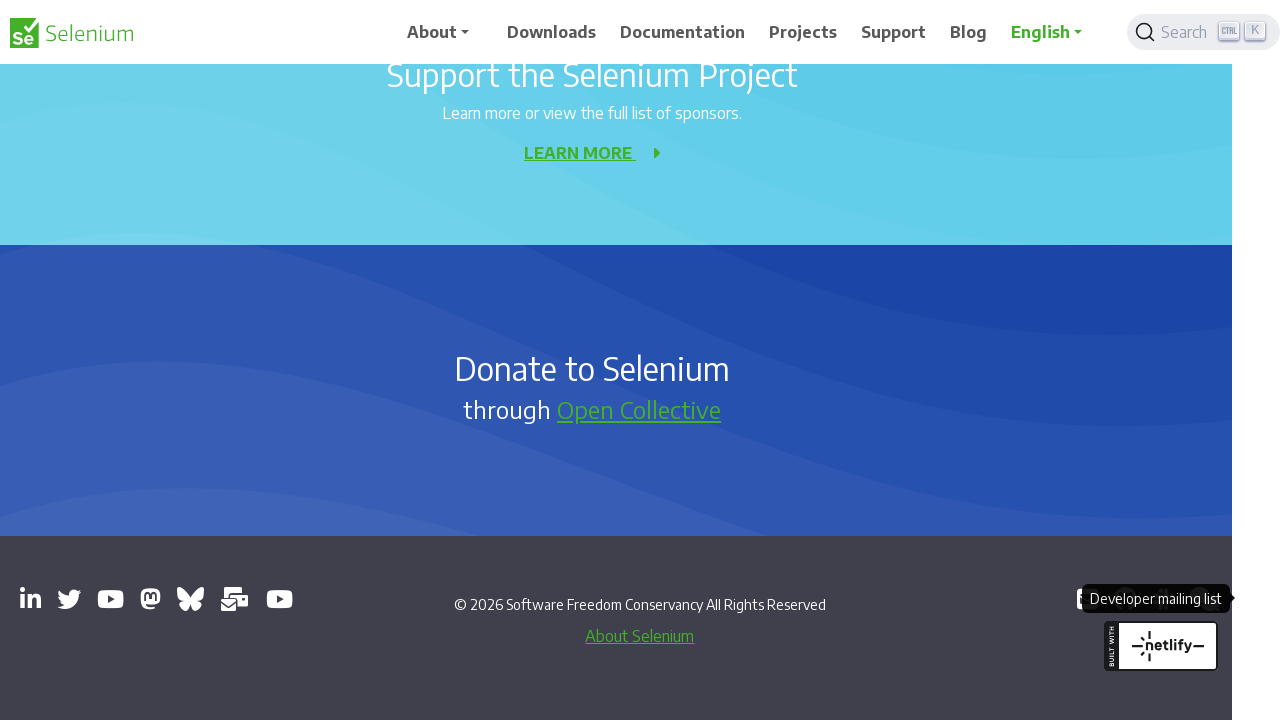

Waited for opened tab to load
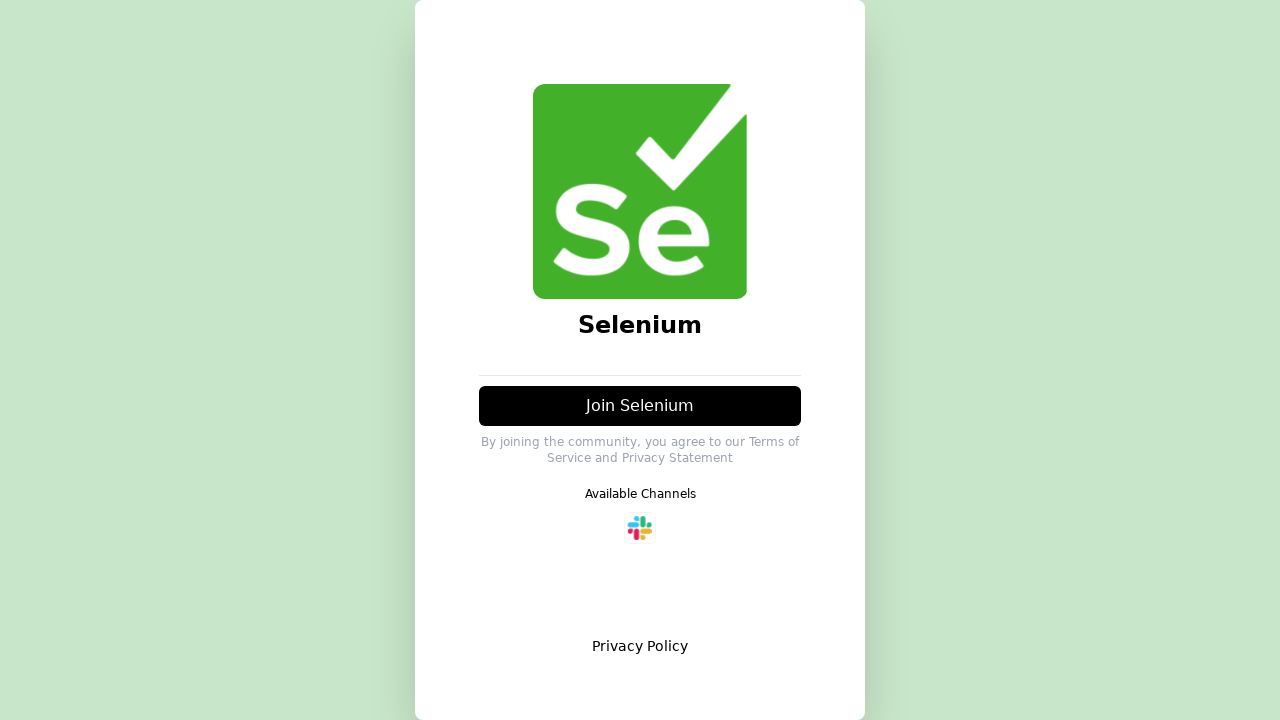

Printed opened tab title and URL: 
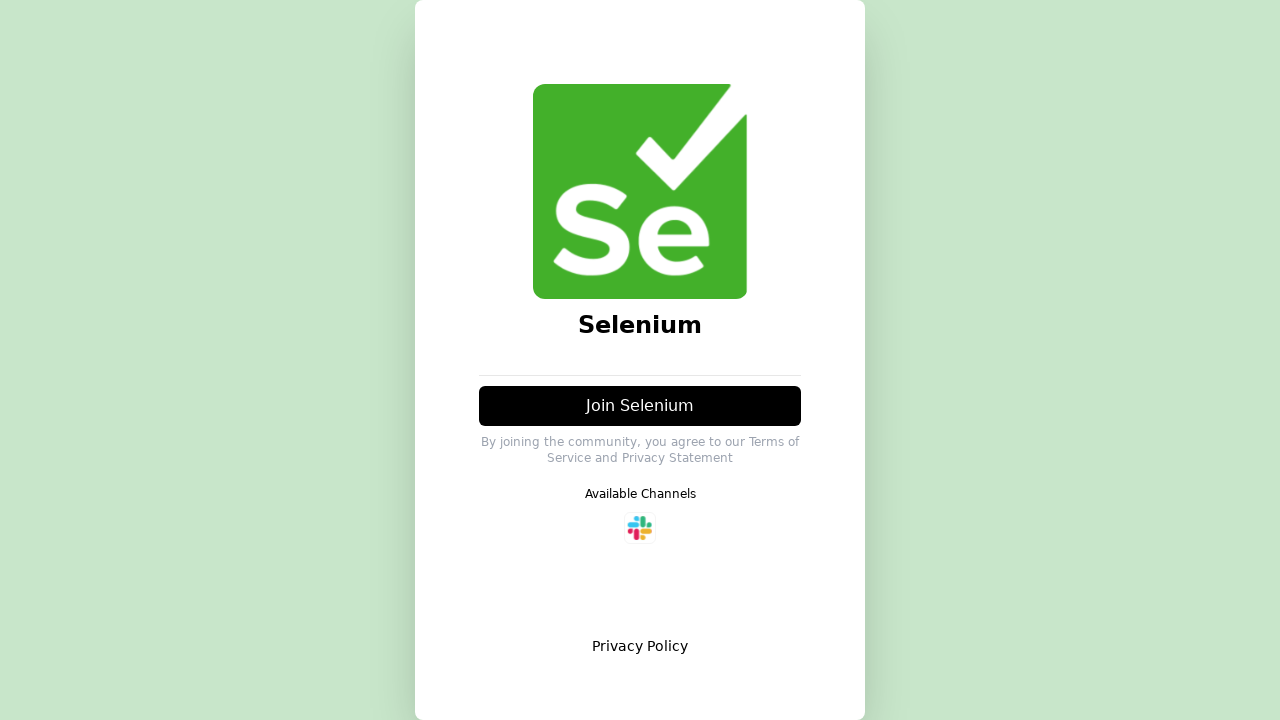

Closed opened tab
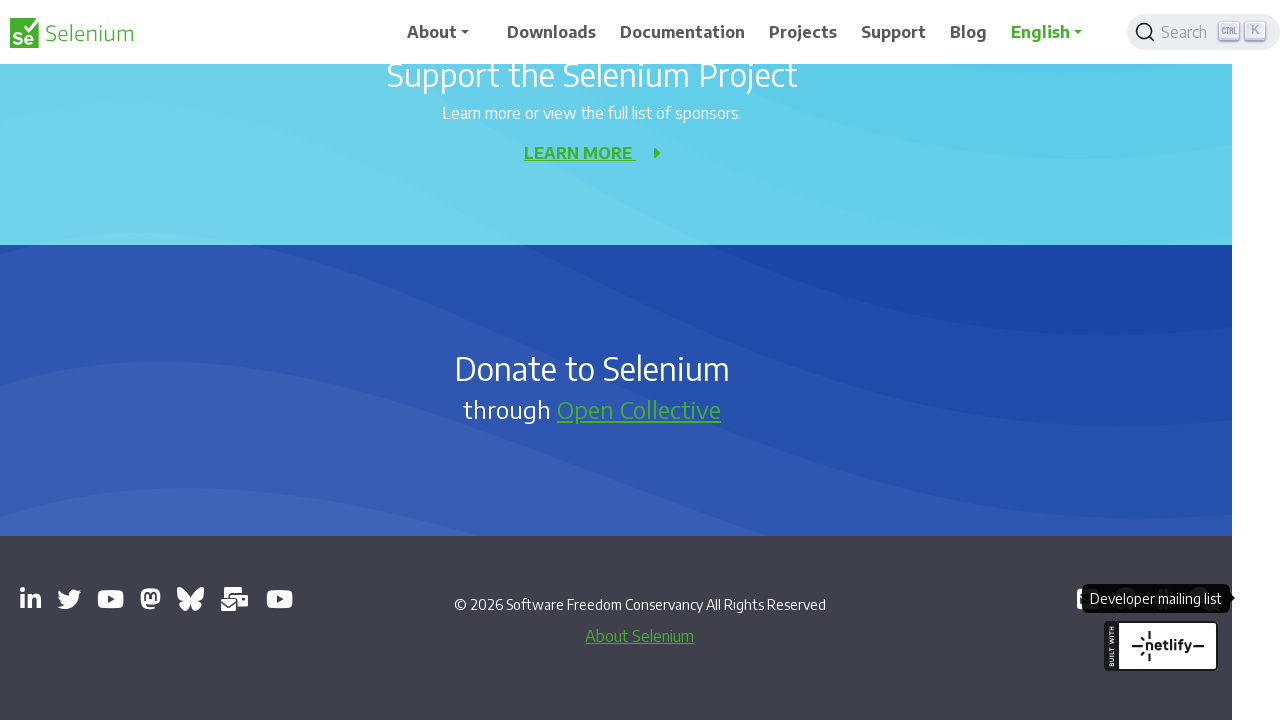

Waited for opened tab to load
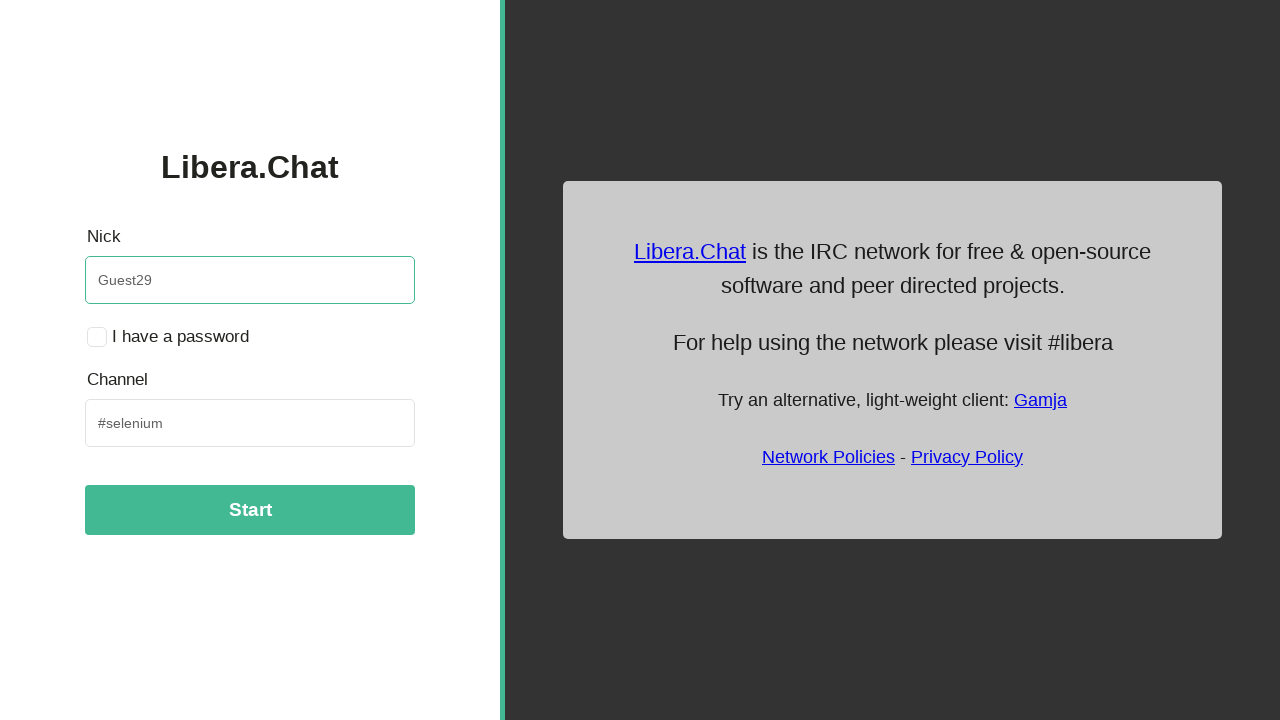

Printed opened tab title and URL: Libera.Chat
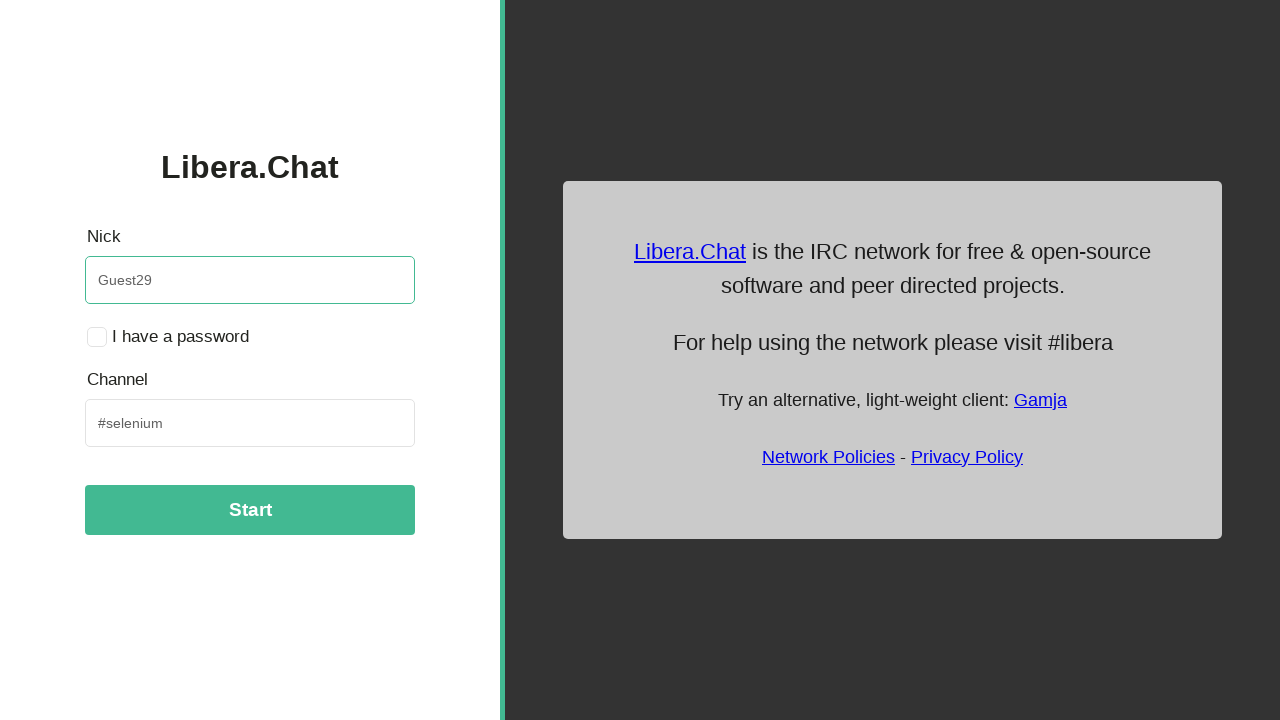

Closed opened tab
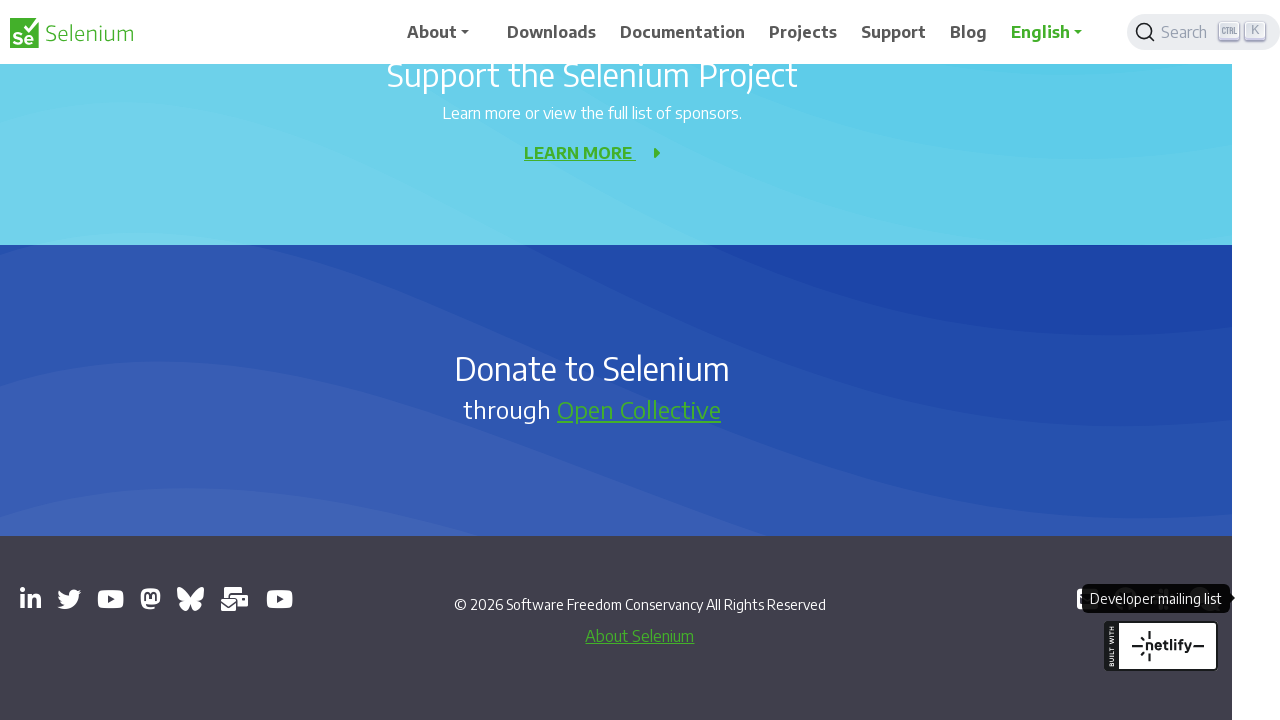

Waited for opened tab to load
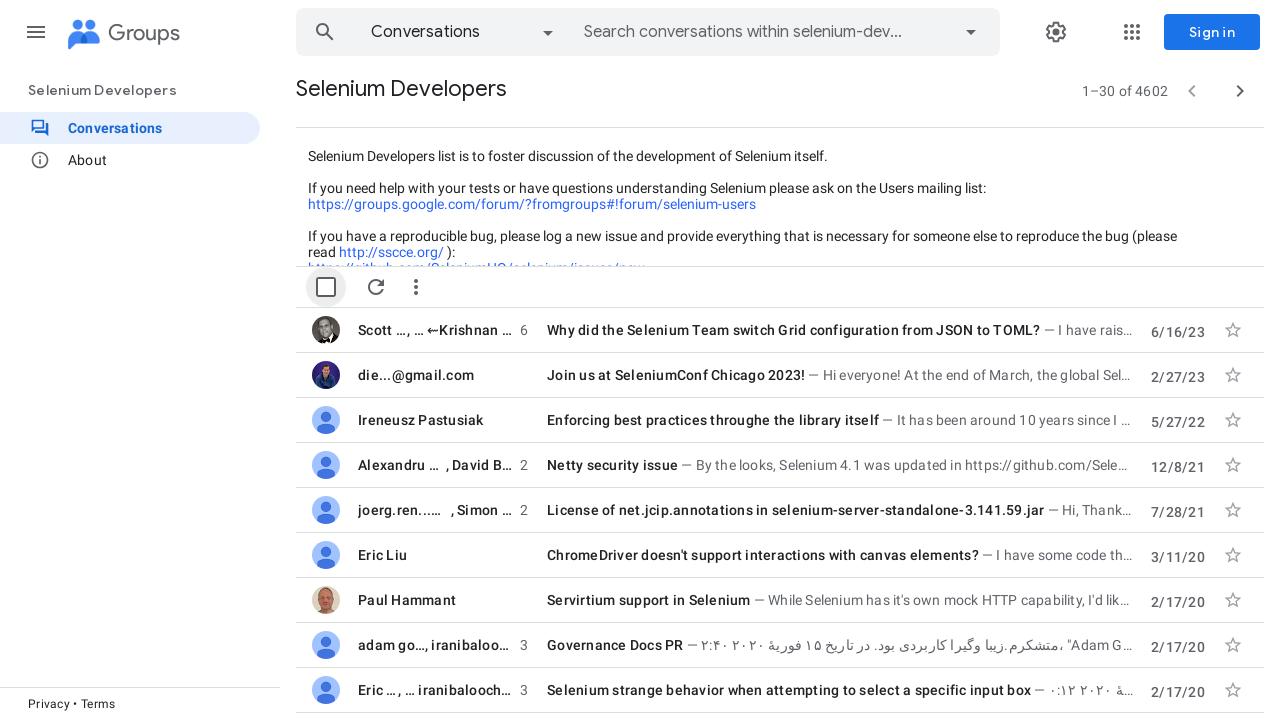

Printed opened tab title and URL: Selenium Developers - Google Groups
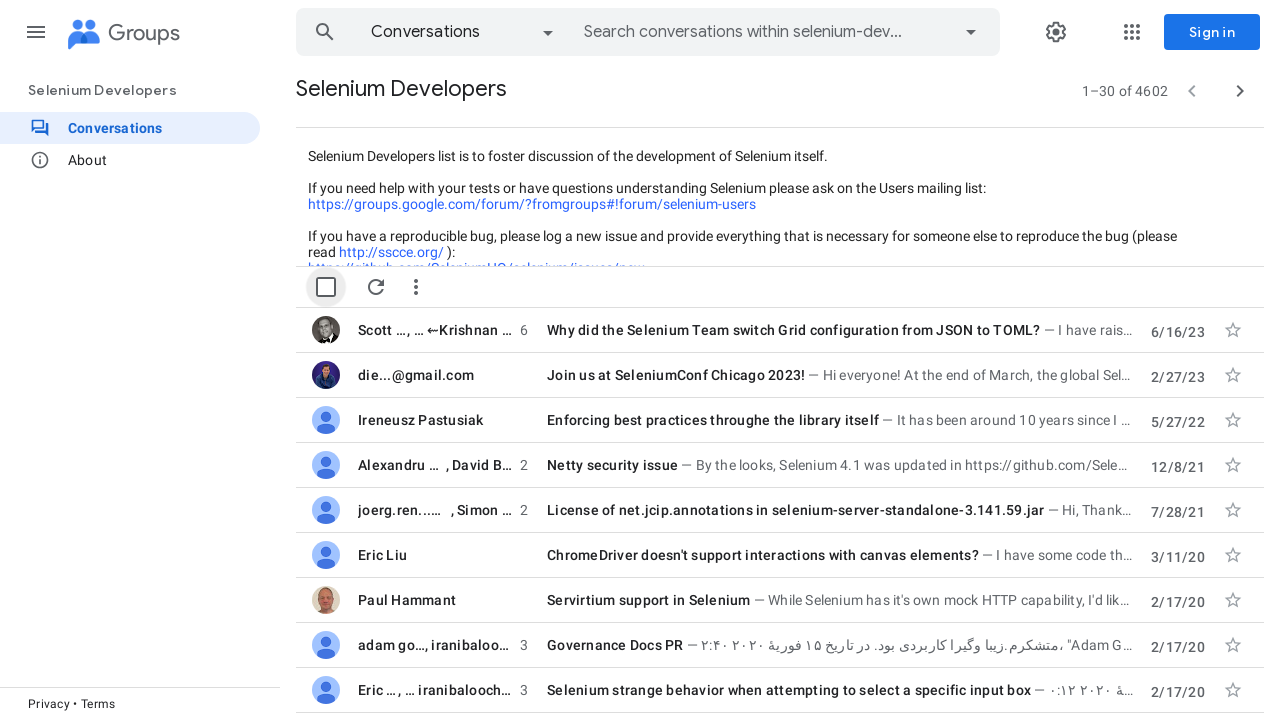

Closed opened tab
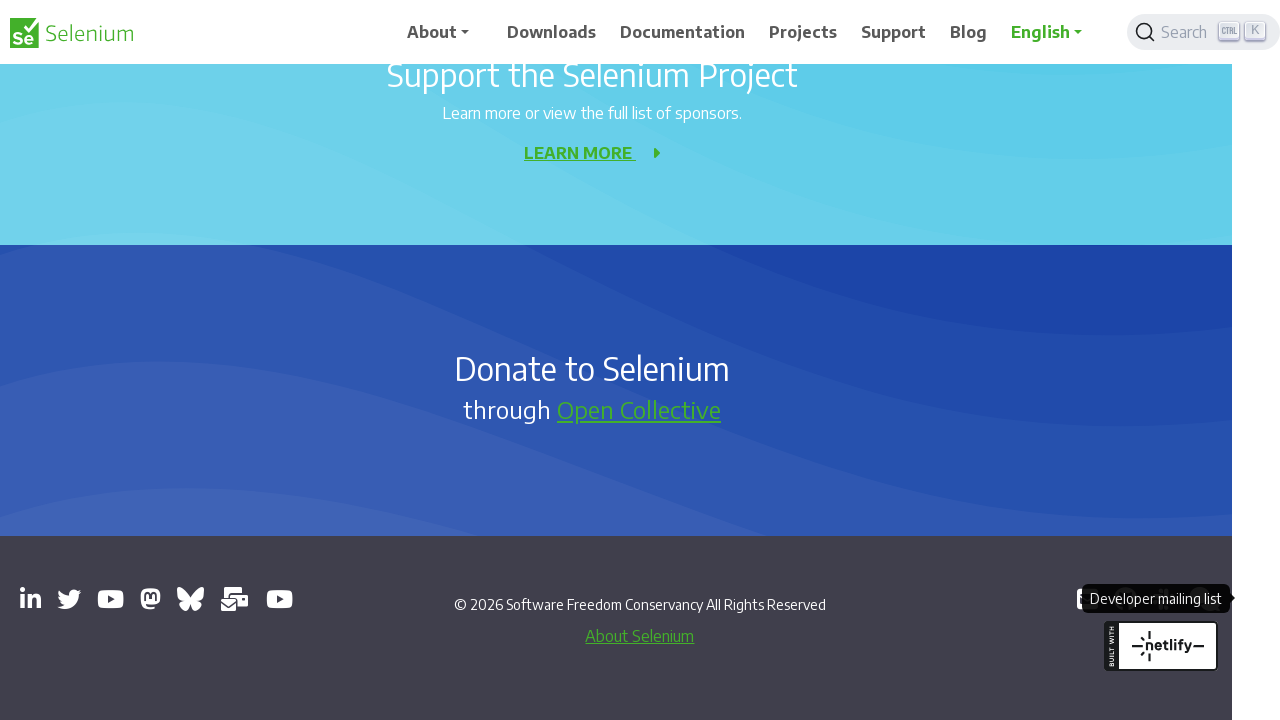

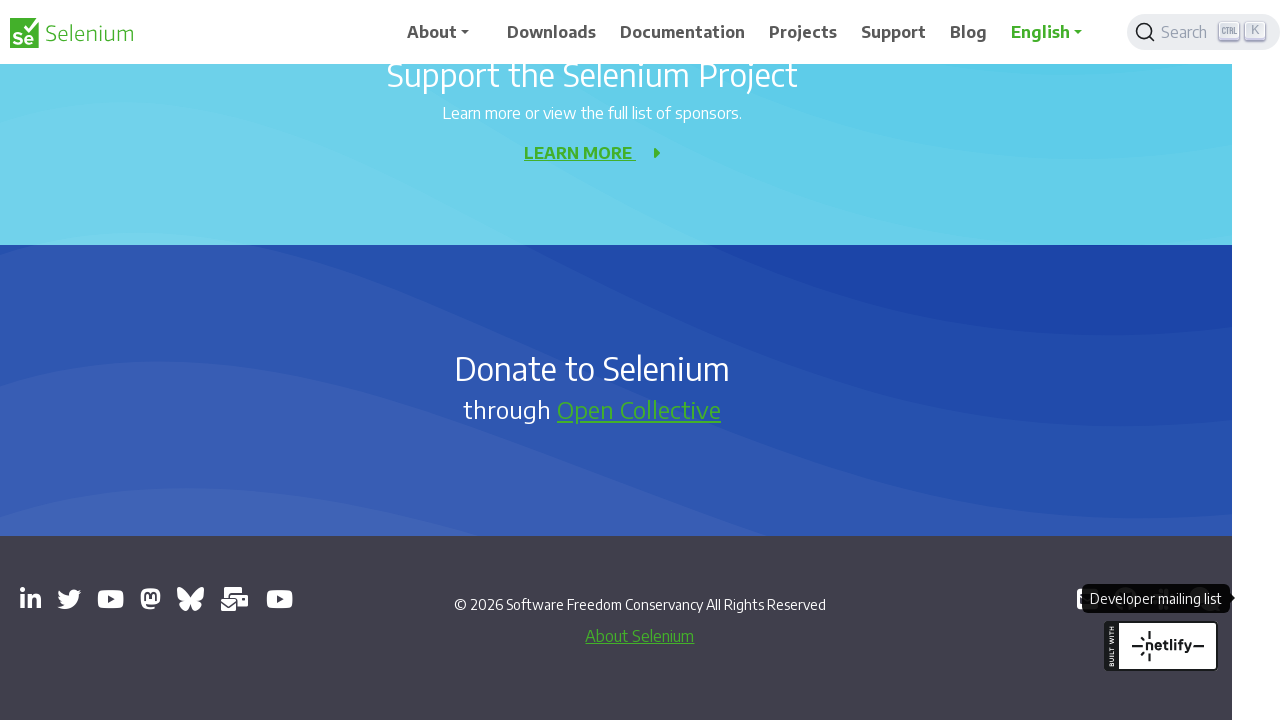